Tests adding 10 records to a web table by filling out a form with name, age, and country fields and clicking the "Add Record" button for each entry.

Starting URL: https://claruswaysda.github.io/addRecordWebTable.html

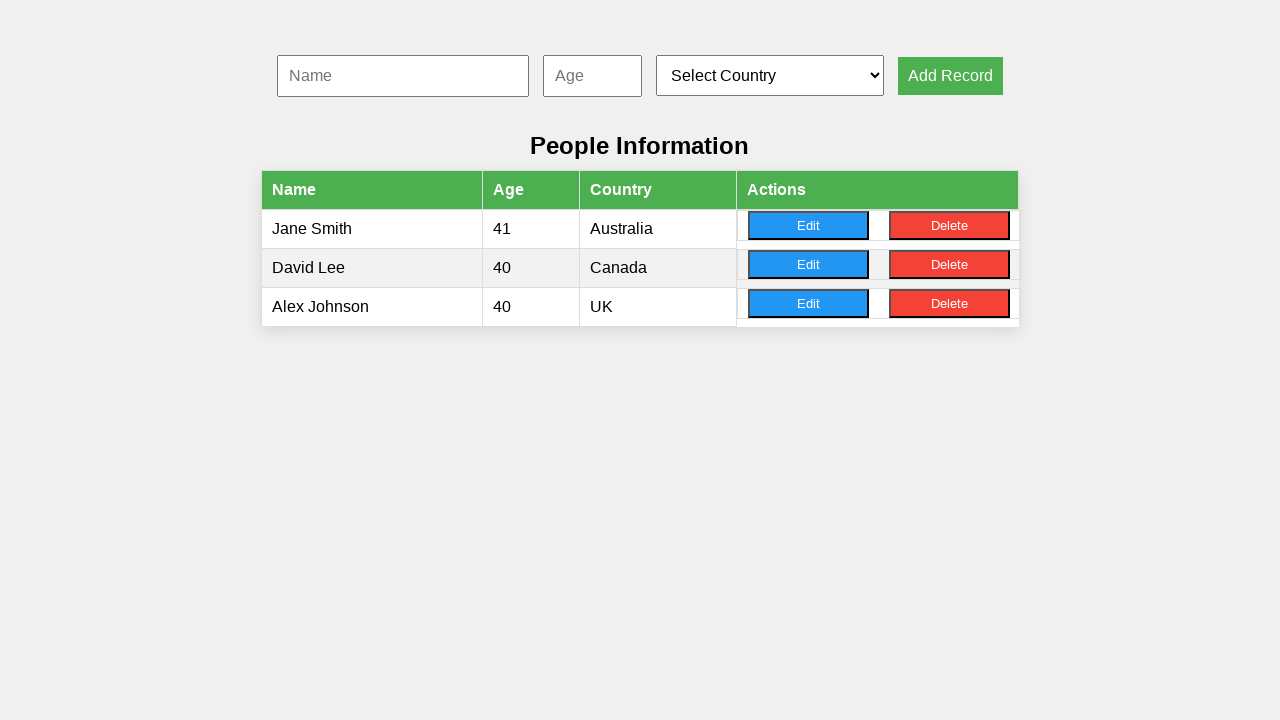

Filled name field with 'Isabella' on #nameInput
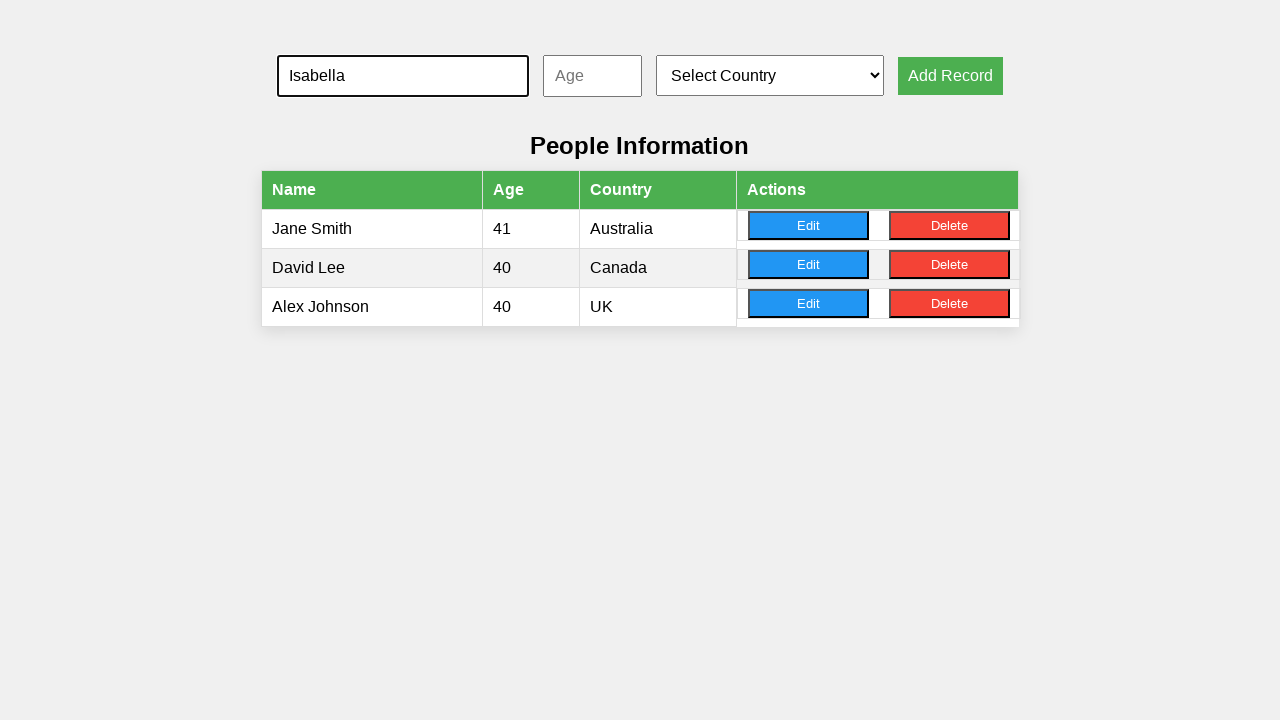

Filled age field with '29' on #ageInput
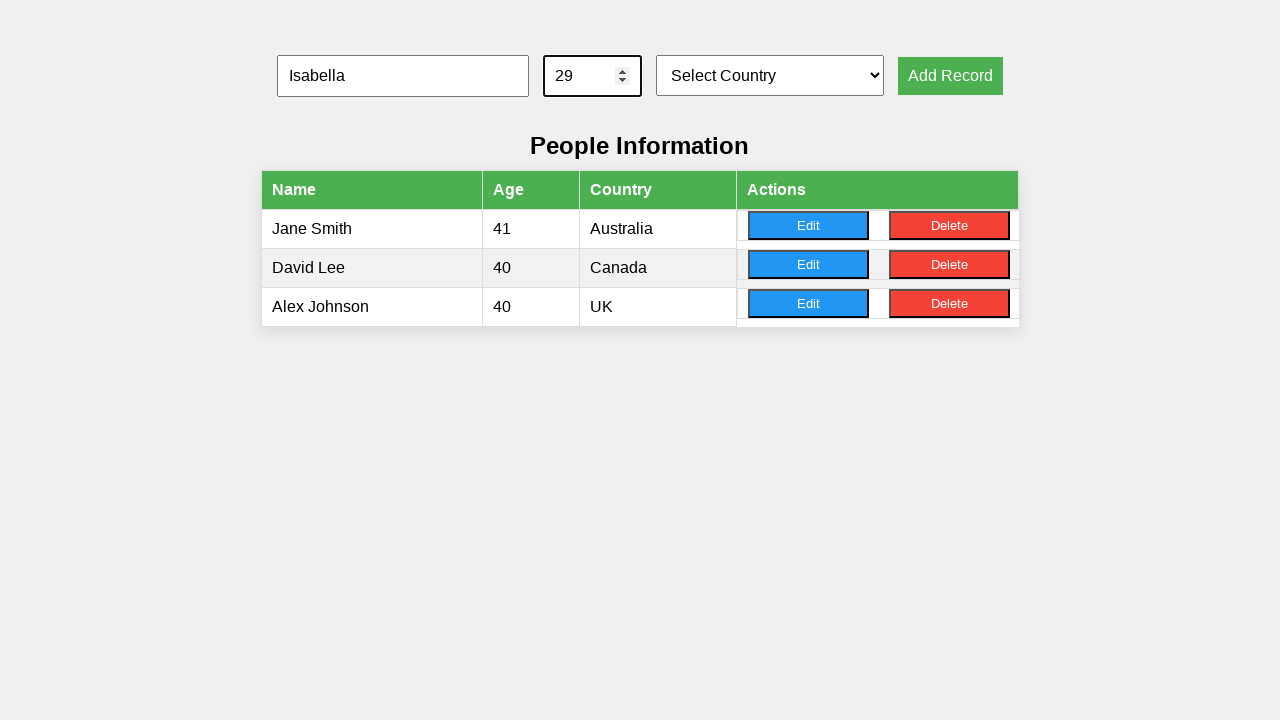

Selected country option at index 4 on #countrySelect
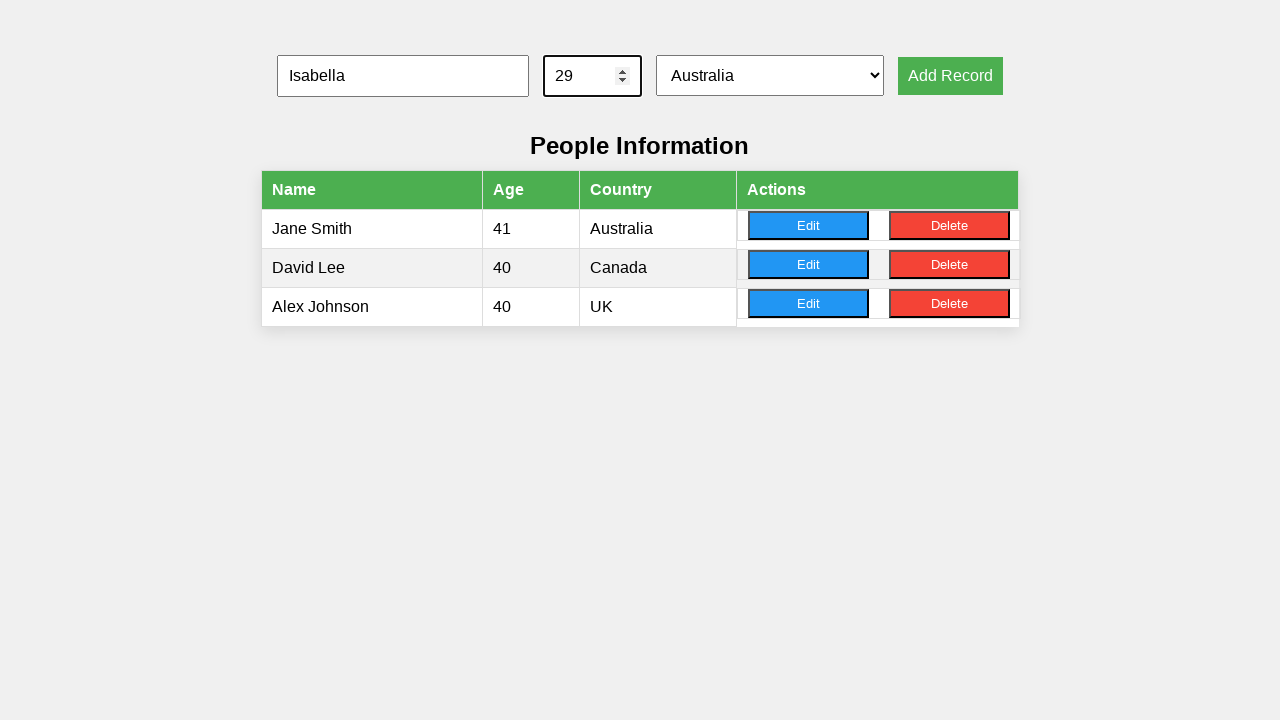

Clicked 'Add Record' button for record 1 of 10 at (950, 76) on xpath=//button[text()='Add Record']
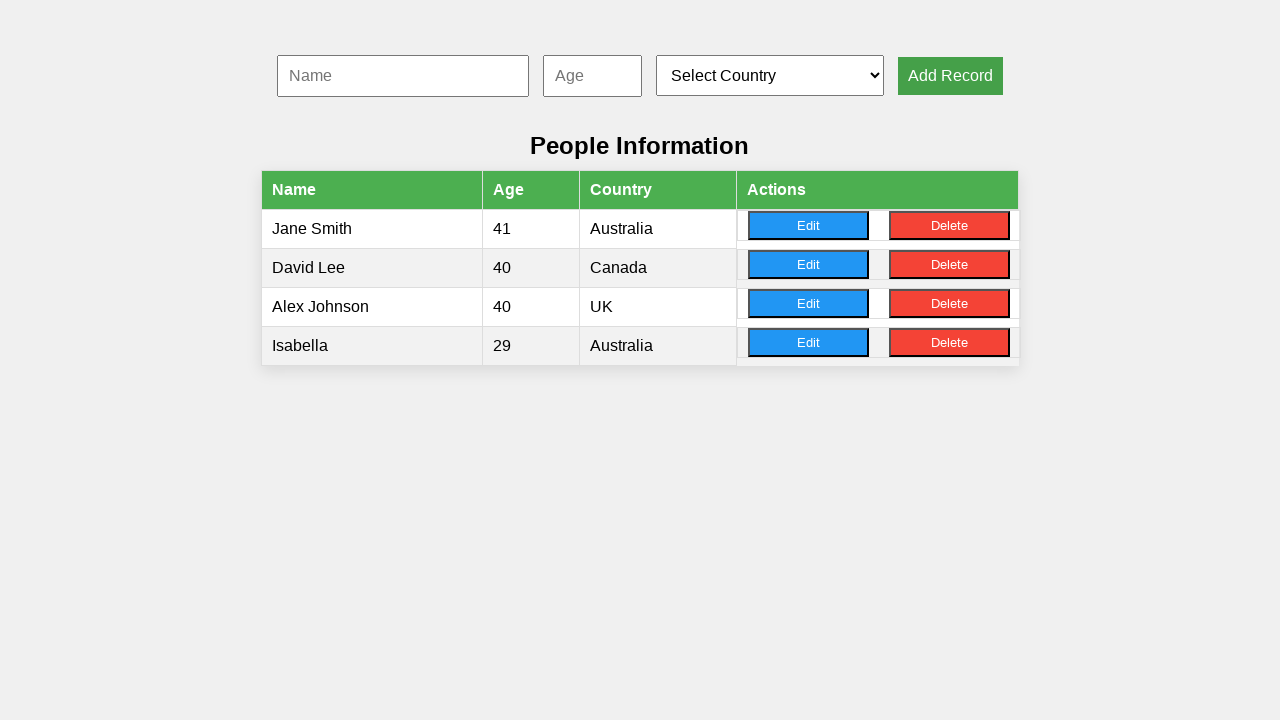

Filled name field with 'Sophia' on #nameInput
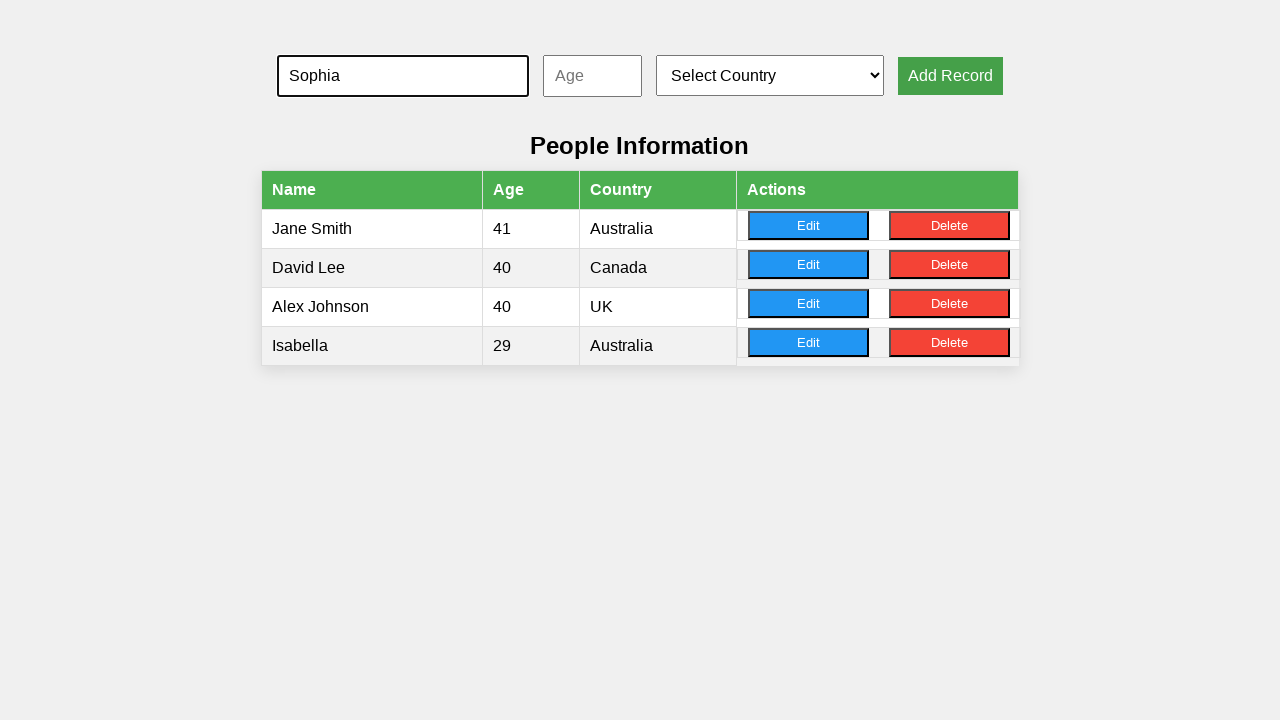

Filled age field with '22' on #ageInput
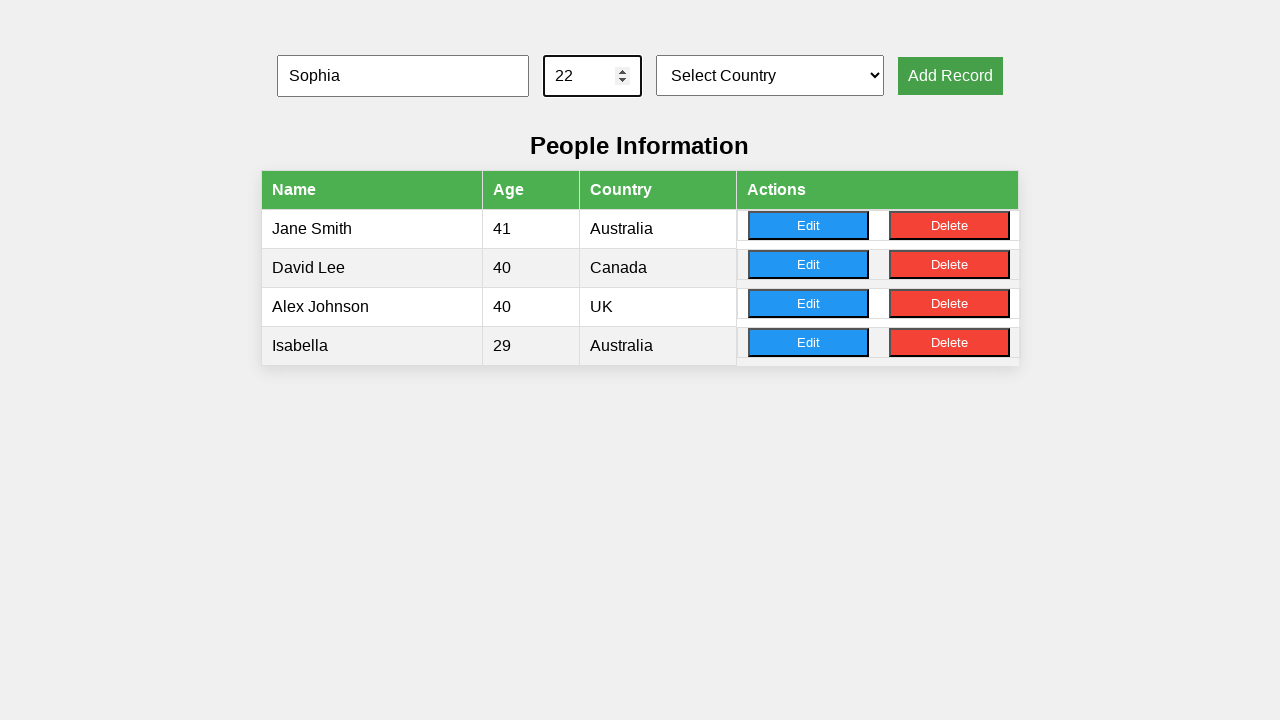

Selected country option at index 1 on #countrySelect
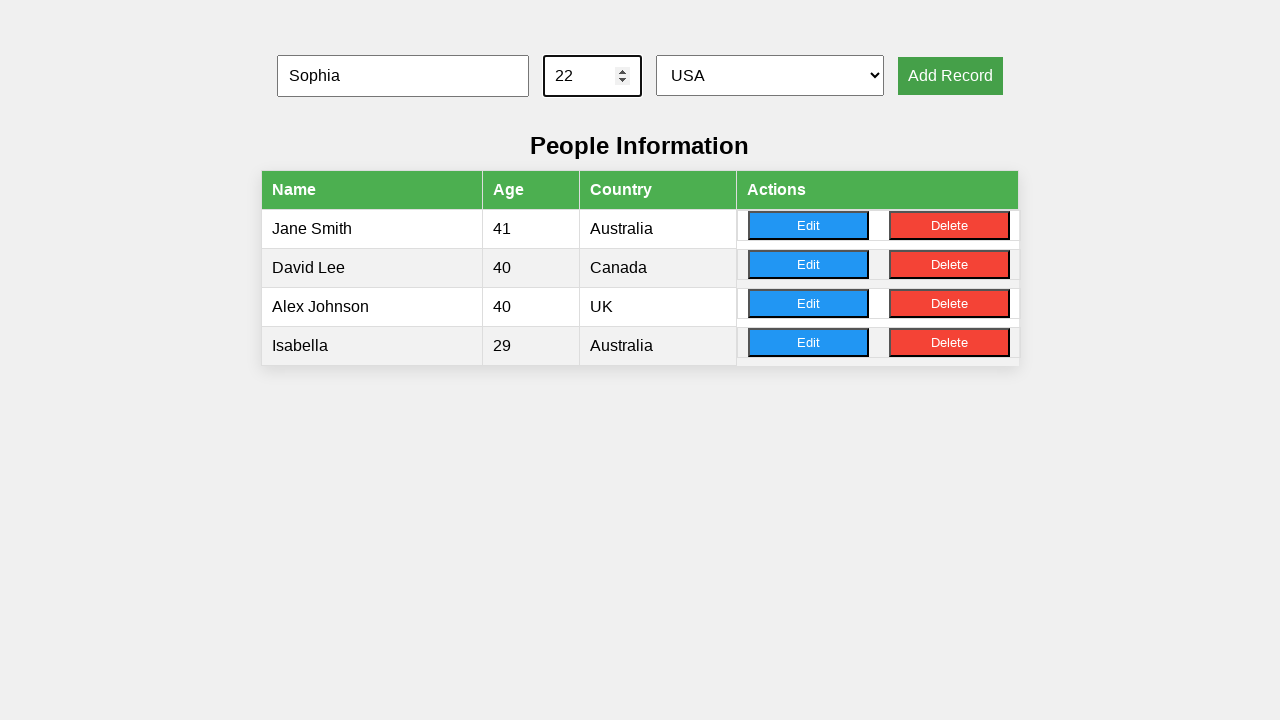

Clicked 'Add Record' button for record 2 of 10 at (950, 76) on xpath=//button[text()='Add Record']
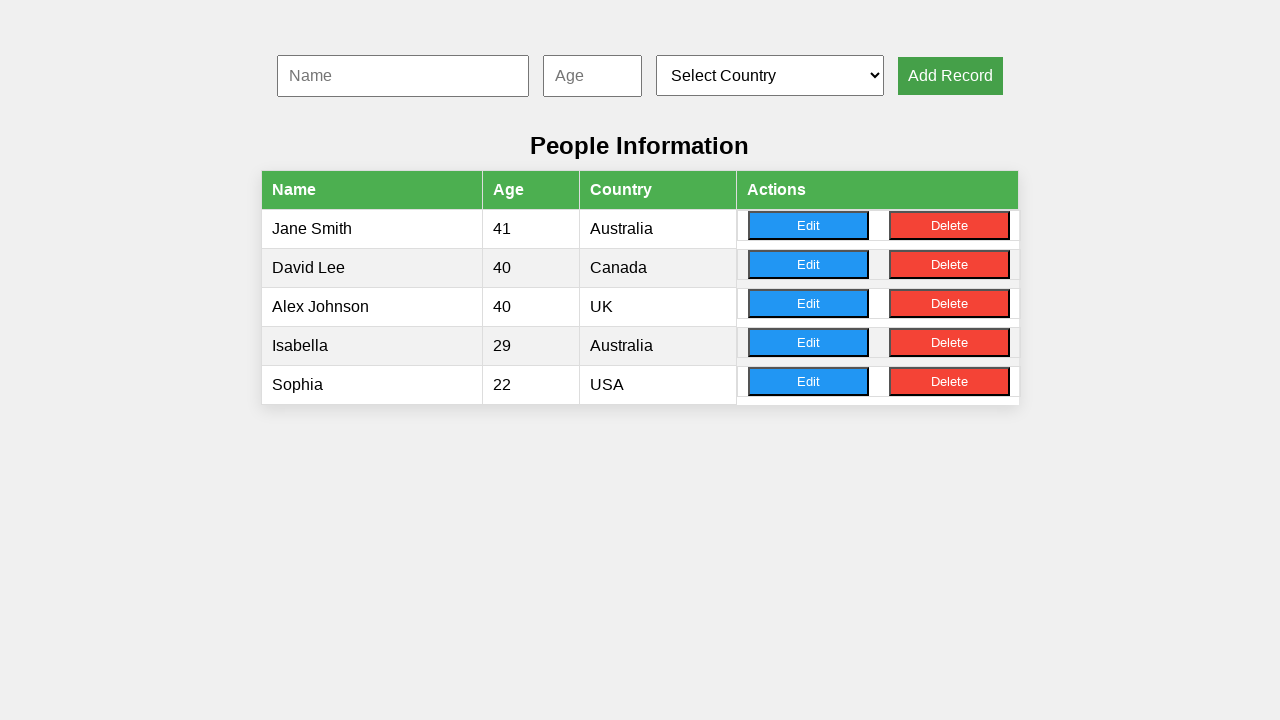

Filled name field with 'Olivia' on #nameInput
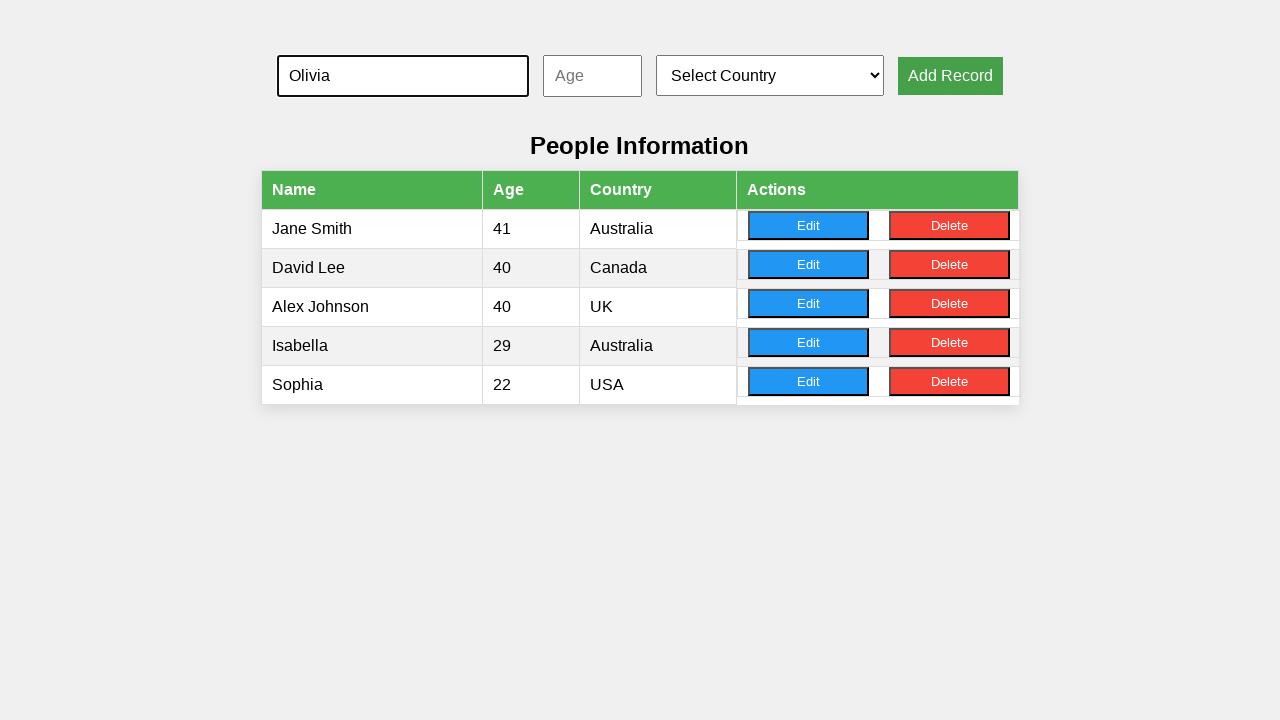

Filled age field with '35' on #ageInput
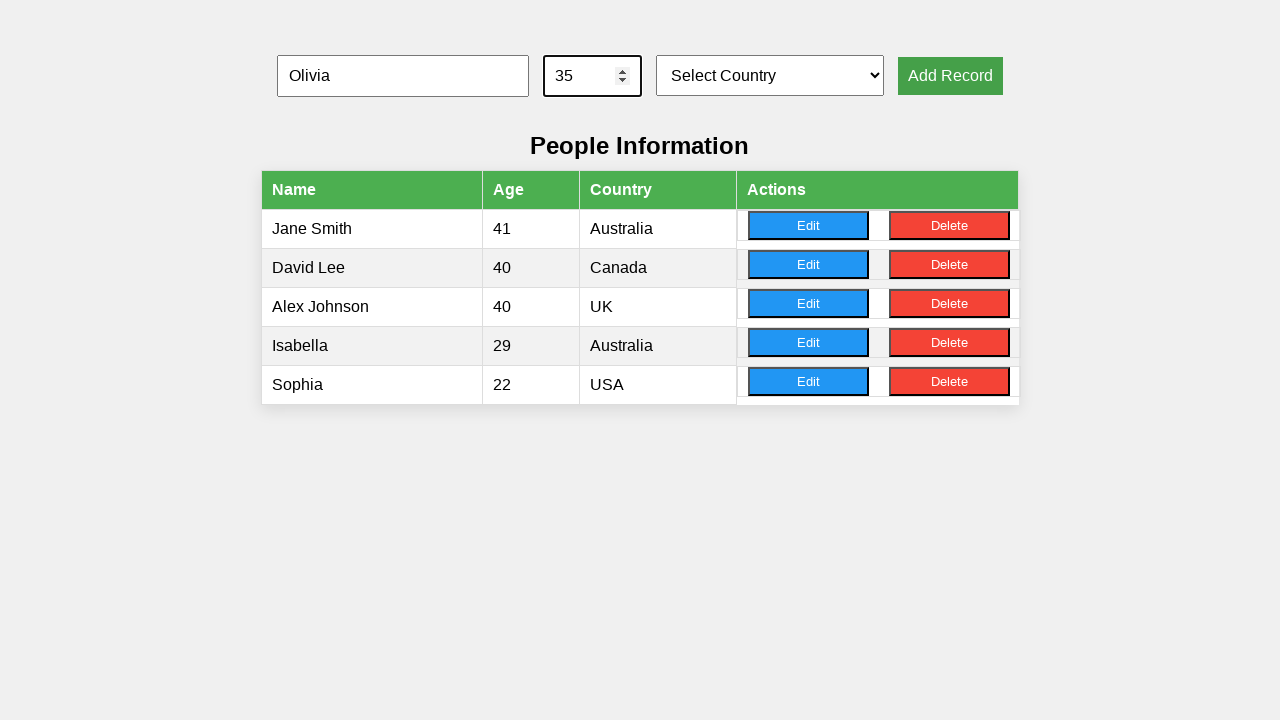

Selected country option at index 3 on #countrySelect
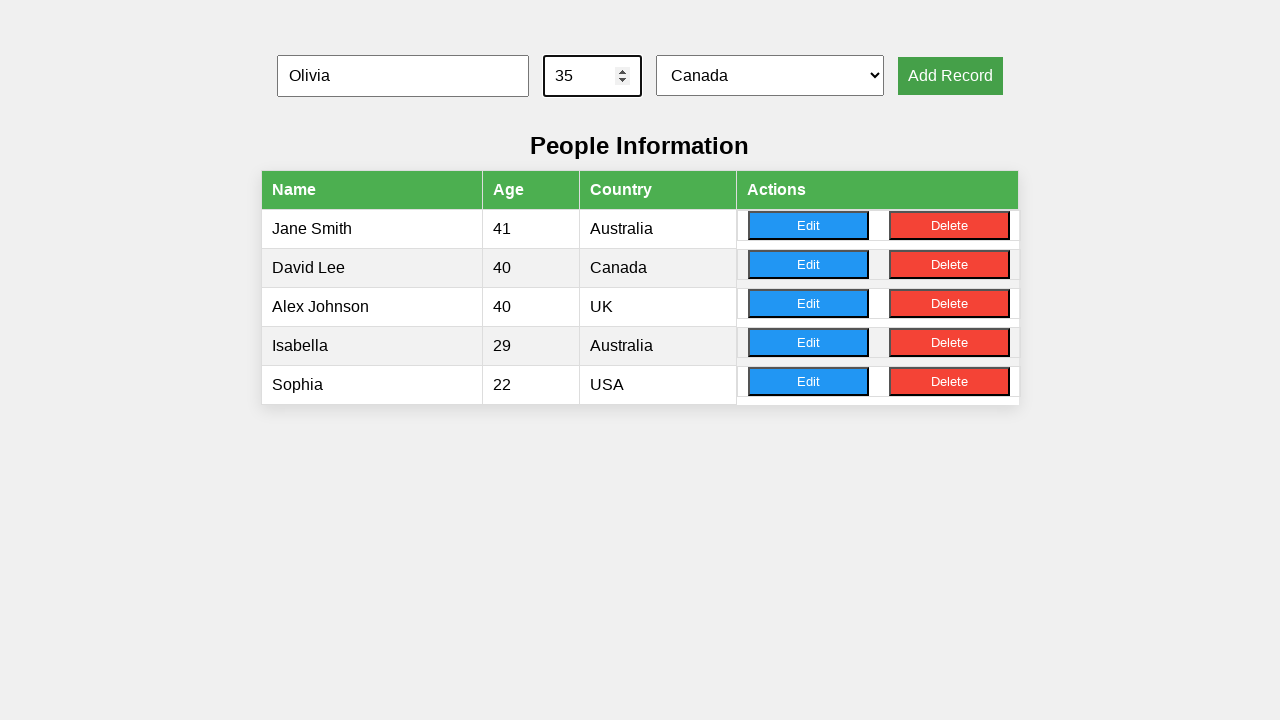

Clicked 'Add Record' button for record 3 of 10 at (950, 76) on xpath=//button[text()='Add Record']
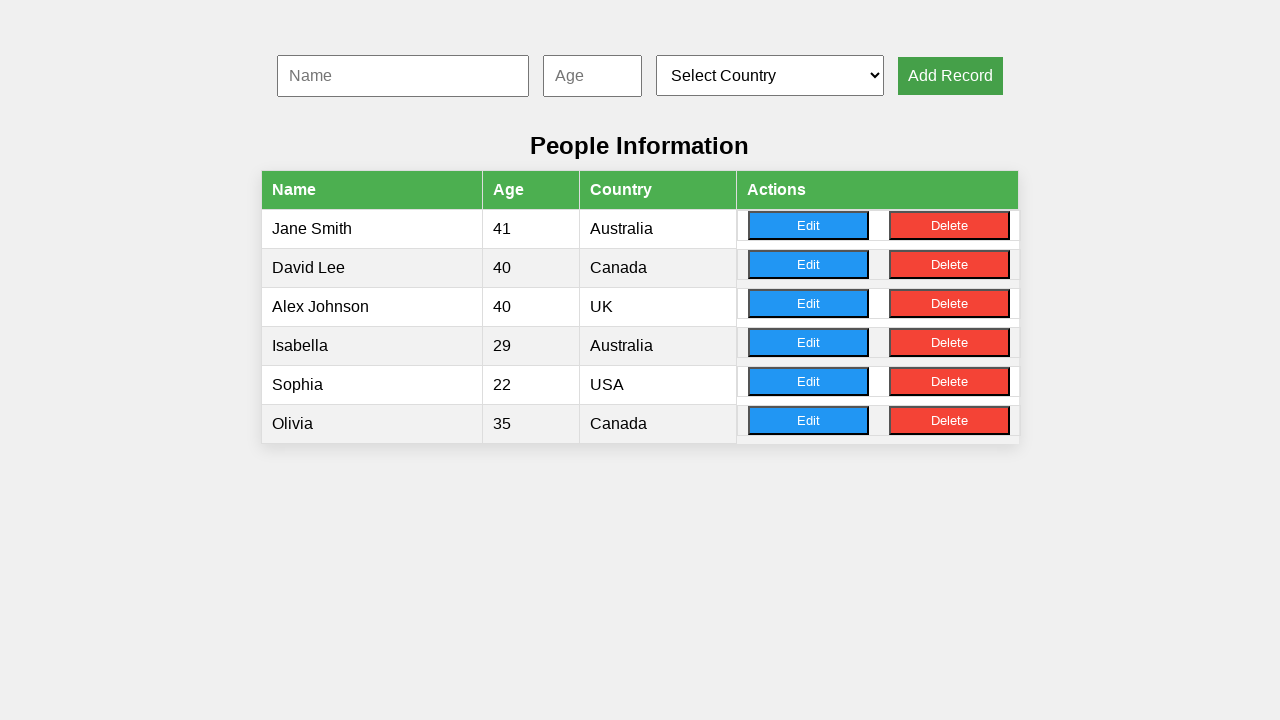

Filled name field with 'Michael' on #nameInput
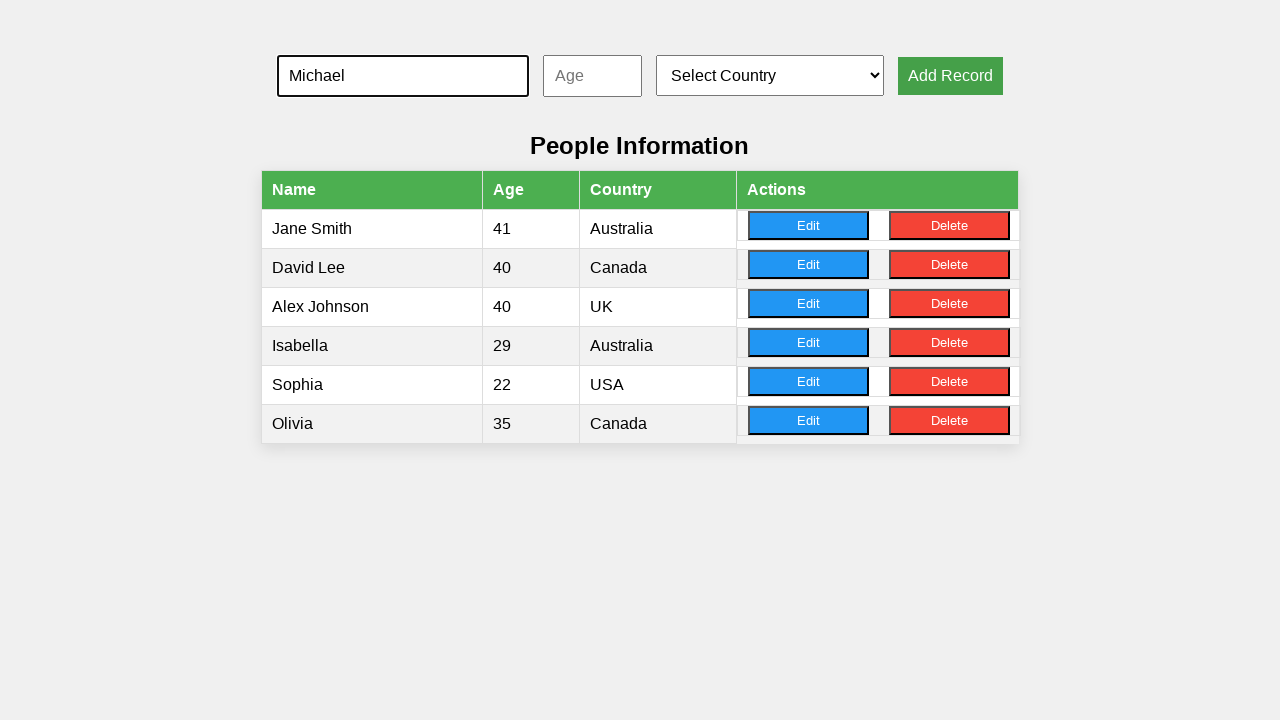

Filled age field with '29' on #ageInput
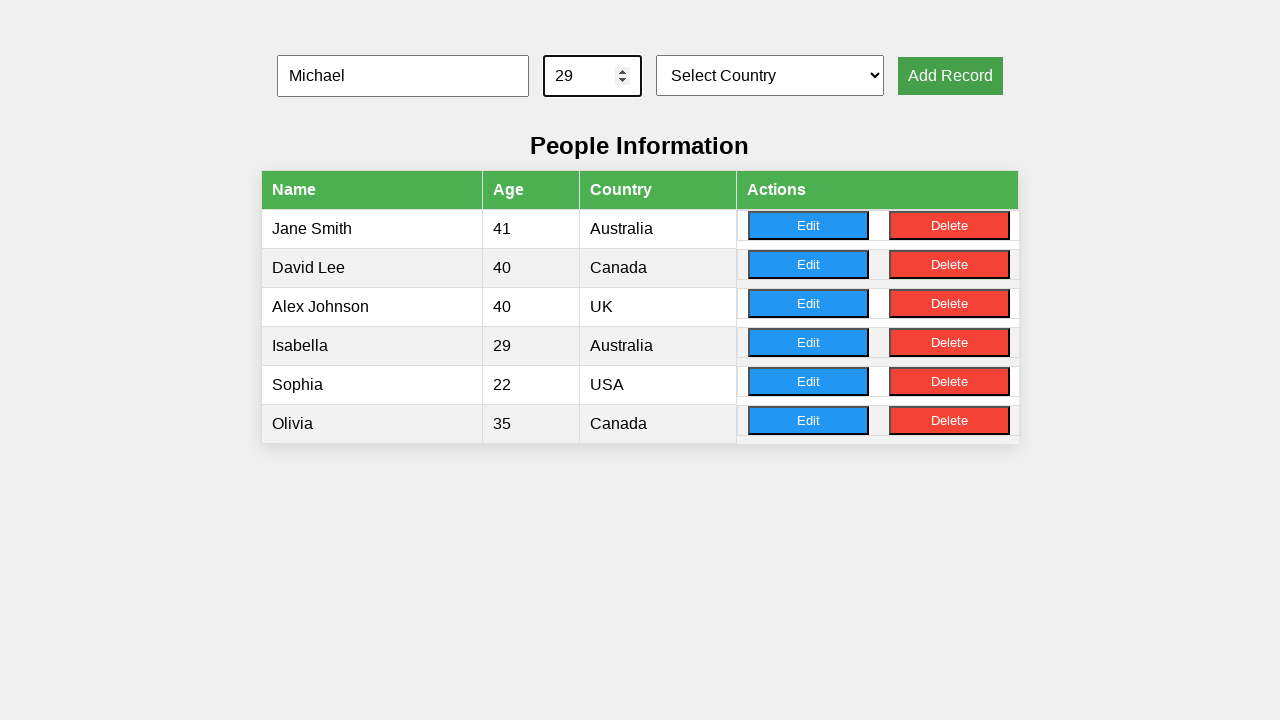

Selected country option at index 2 on #countrySelect
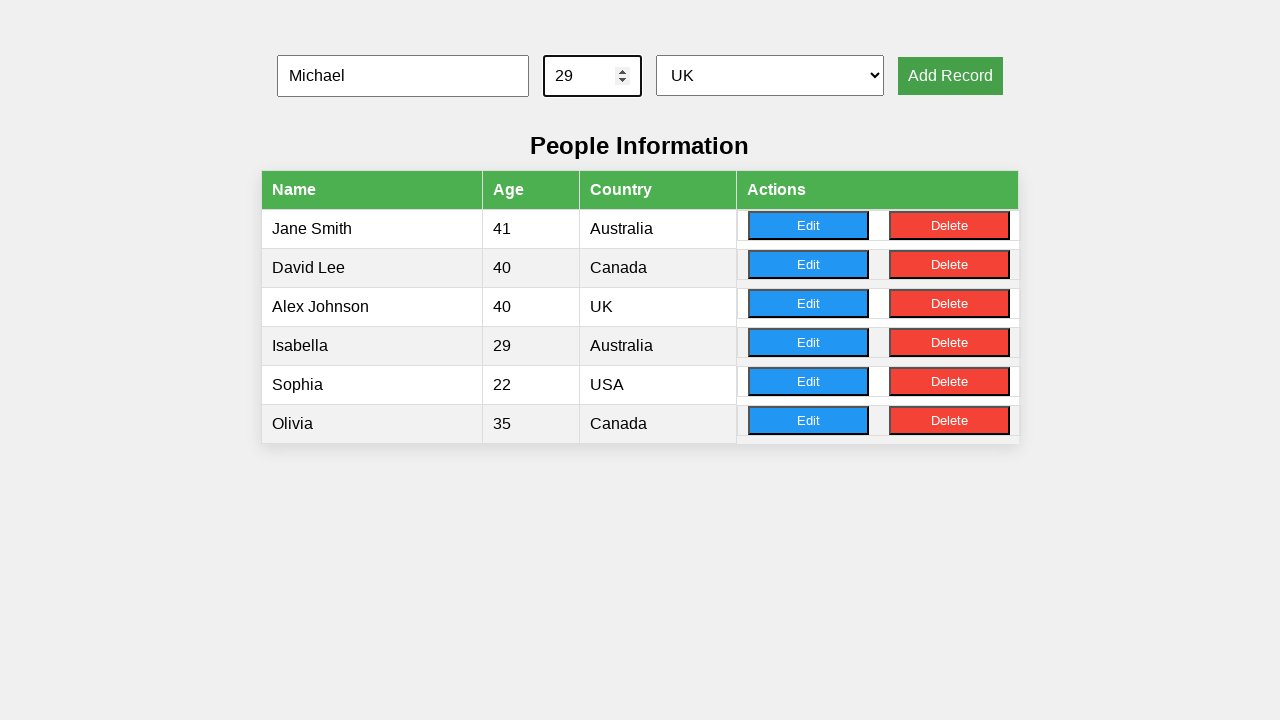

Clicked 'Add Record' button for record 4 of 10 at (950, 76) on xpath=//button[text()='Add Record']
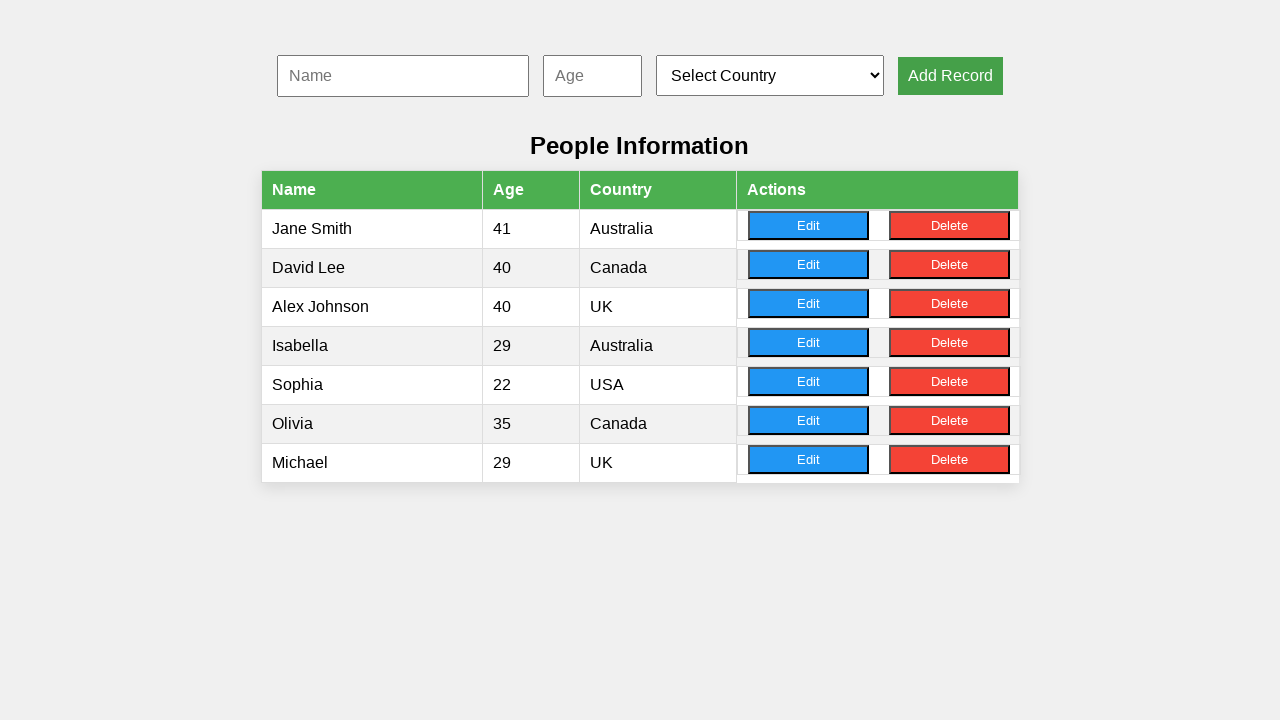

Filled name field with 'Benjamin' on #nameInput
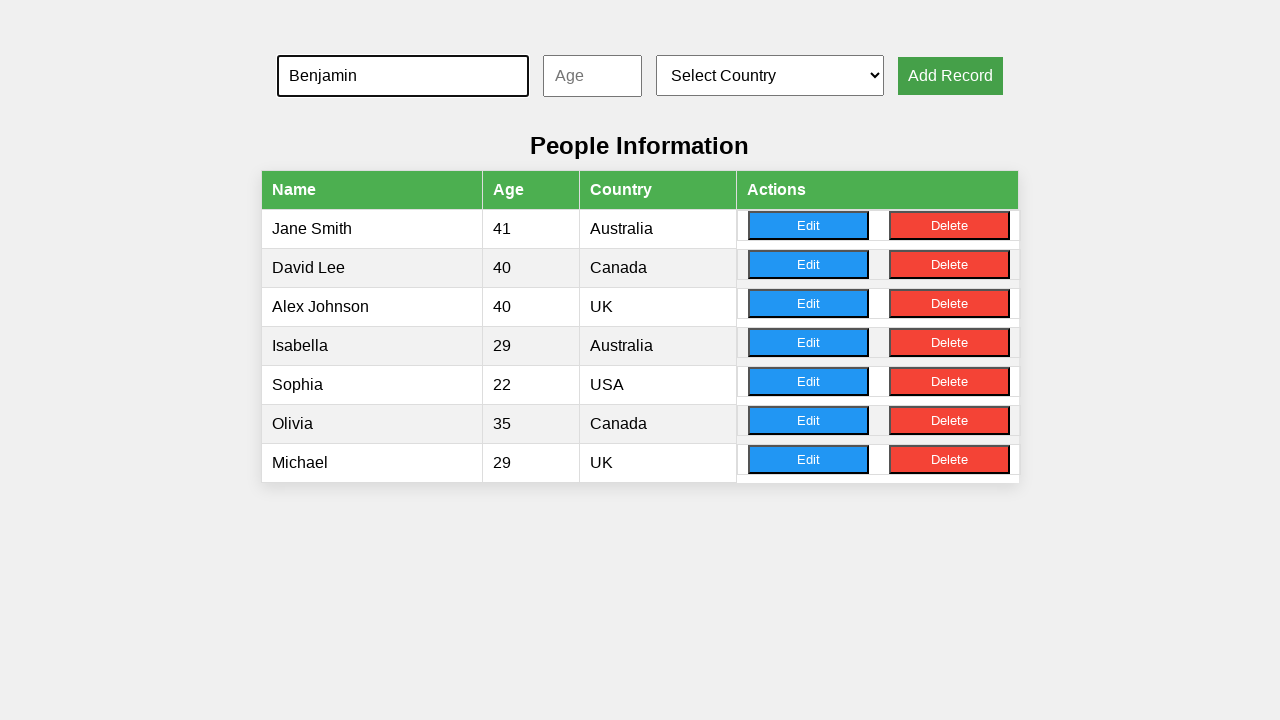

Filled age field with '24' on #ageInput
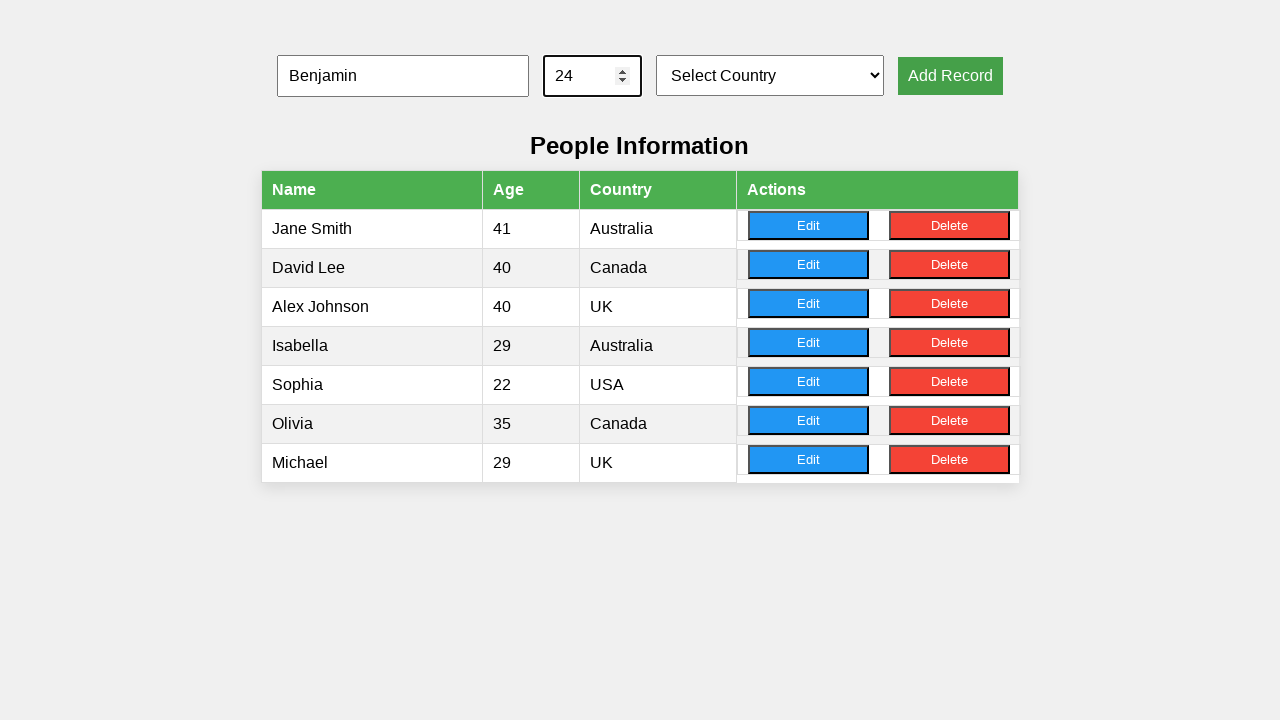

Selected country option at index 2 on #countrySelect
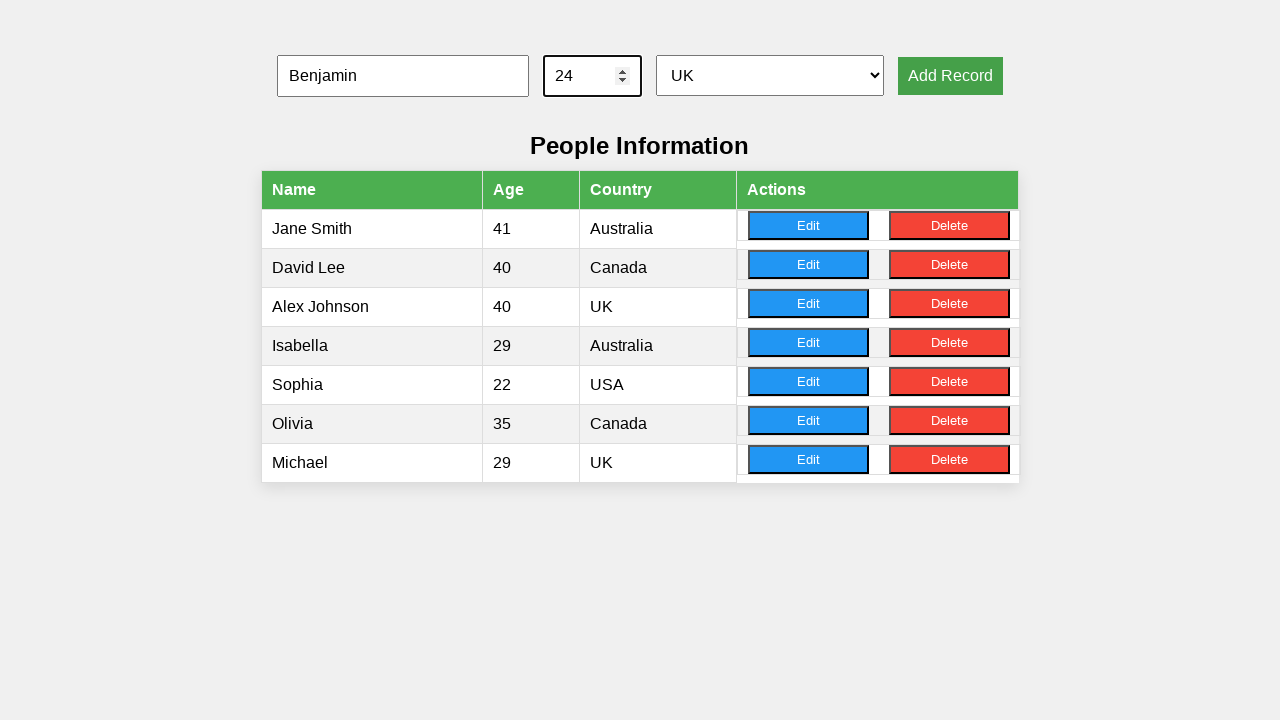

Clicked 'Add Record' button for record 5 of 10 at (950, 76) on xpath=//button[text()='Add Record']
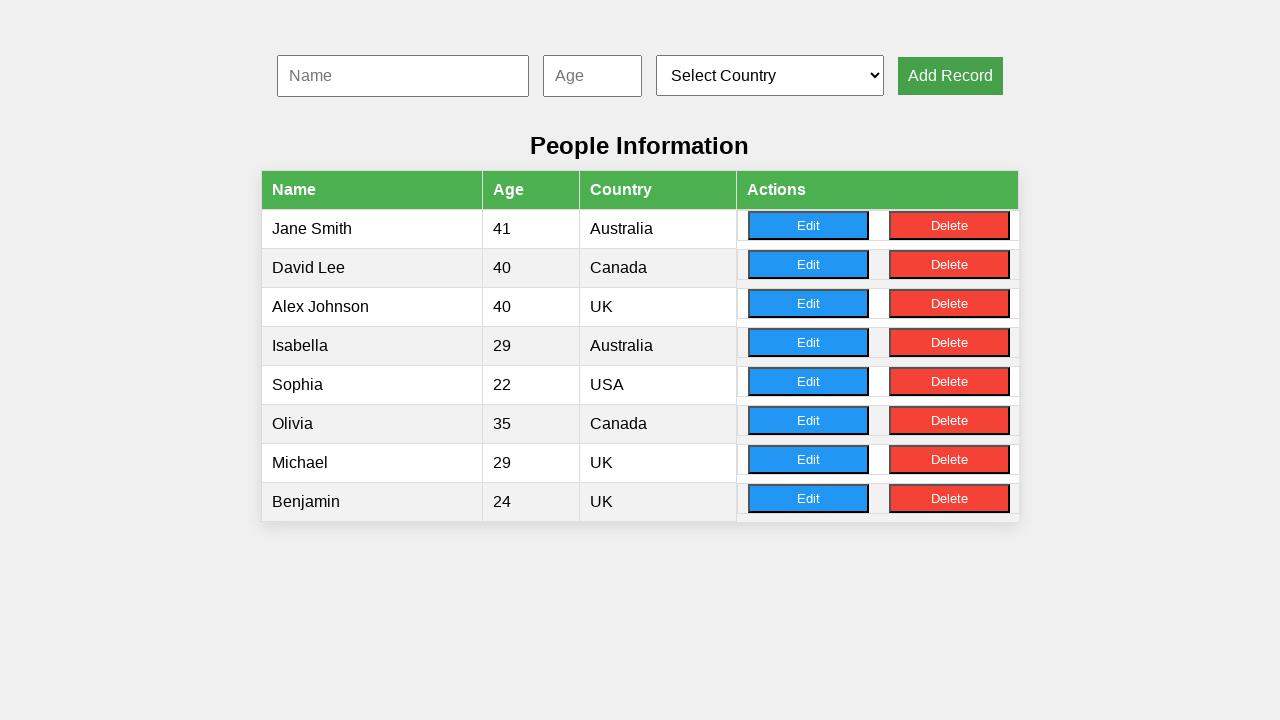

Filled name field with 'Emma' on #nameInput
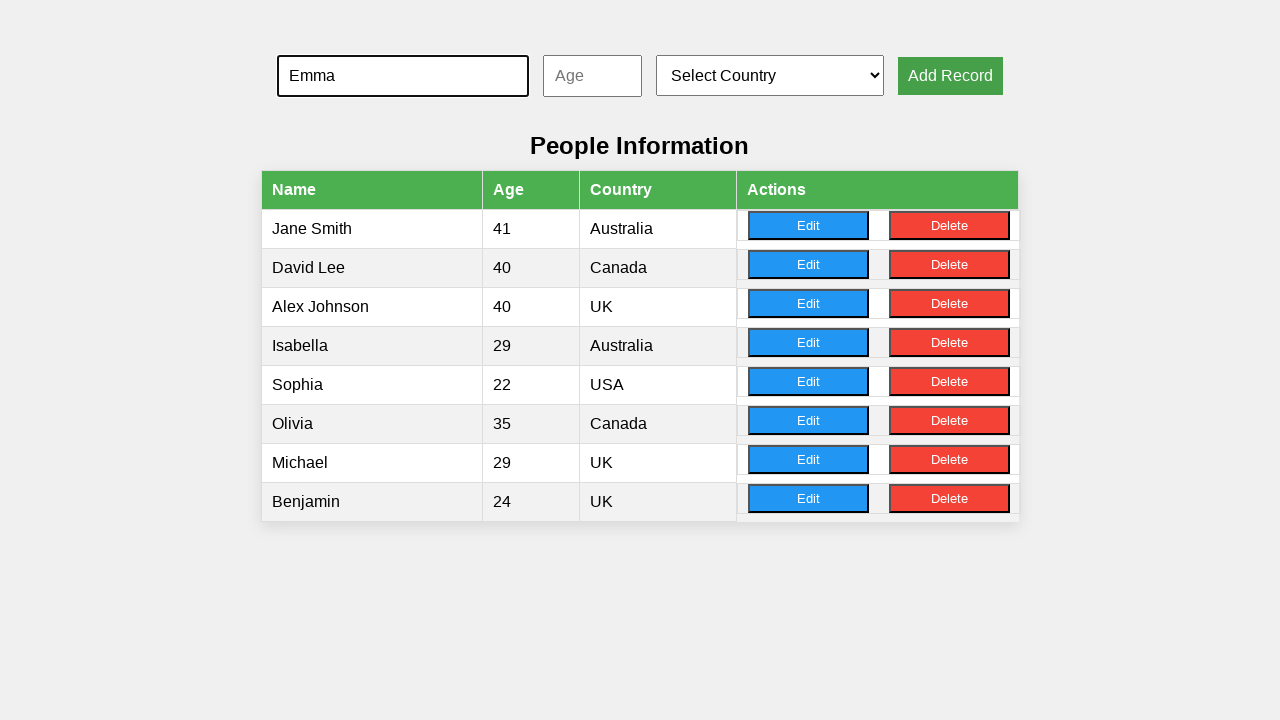

Filled age field with '33' on #ageInput
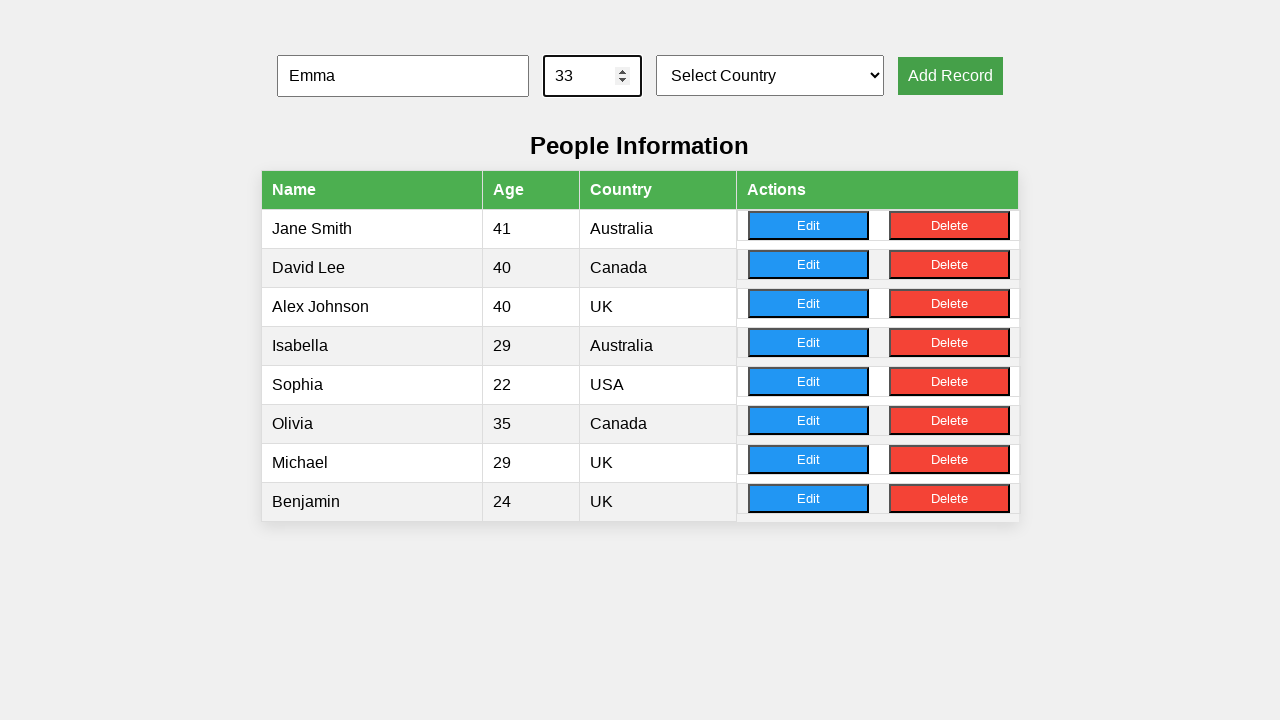

Selected country option at index 3 on #countrySelect
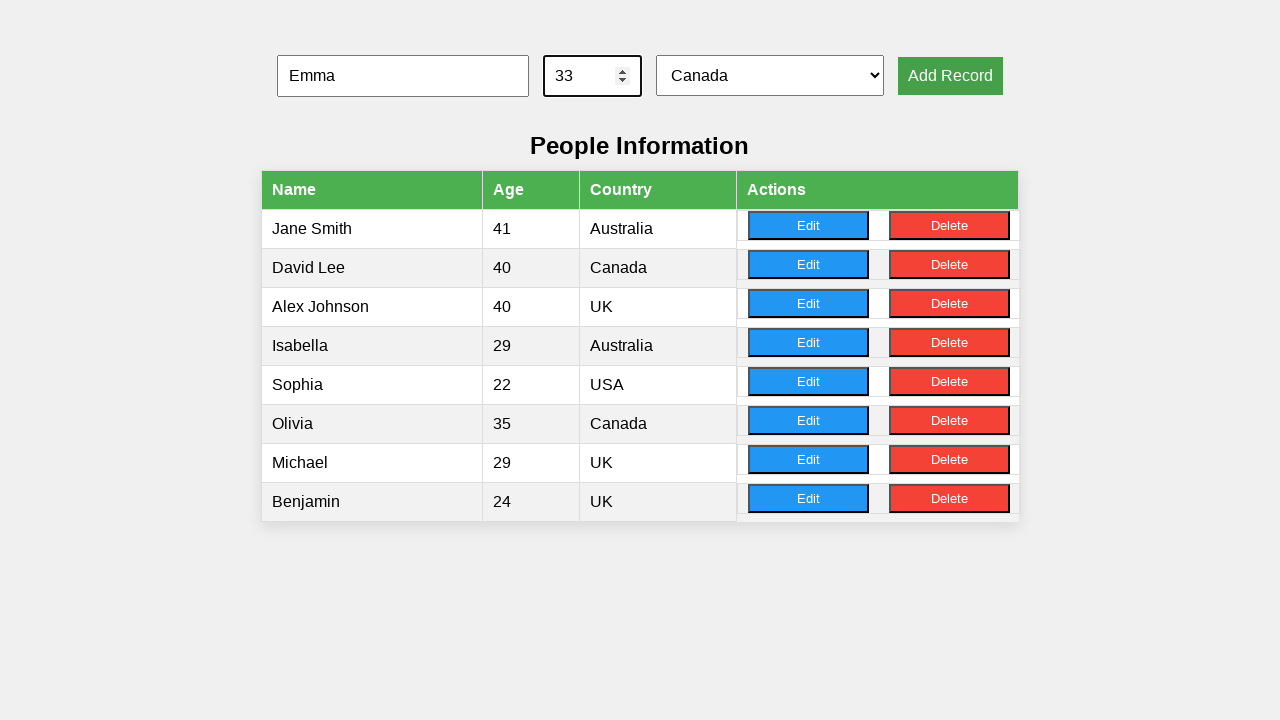

Clicked 'Add Record' button for record 6 of 10 at (950, 76) on xpath=//button[text()='Add Record']
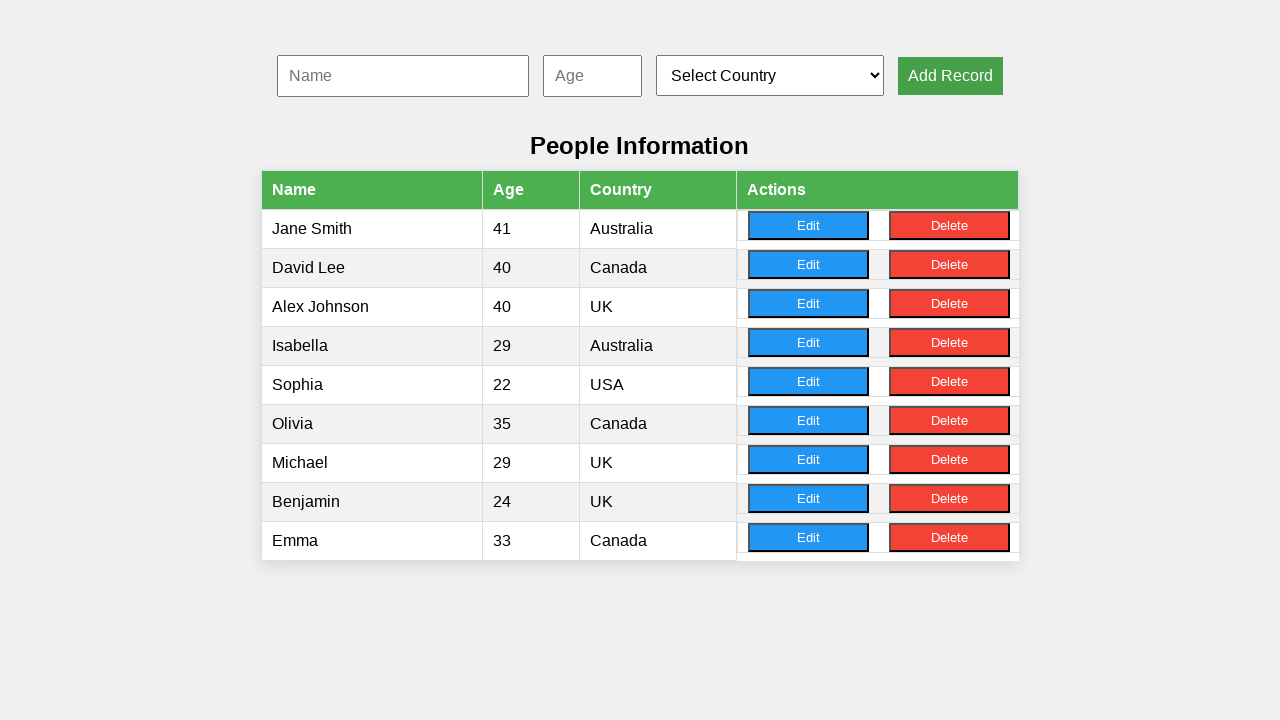

Filled name field with 'Mia' on #nameInput
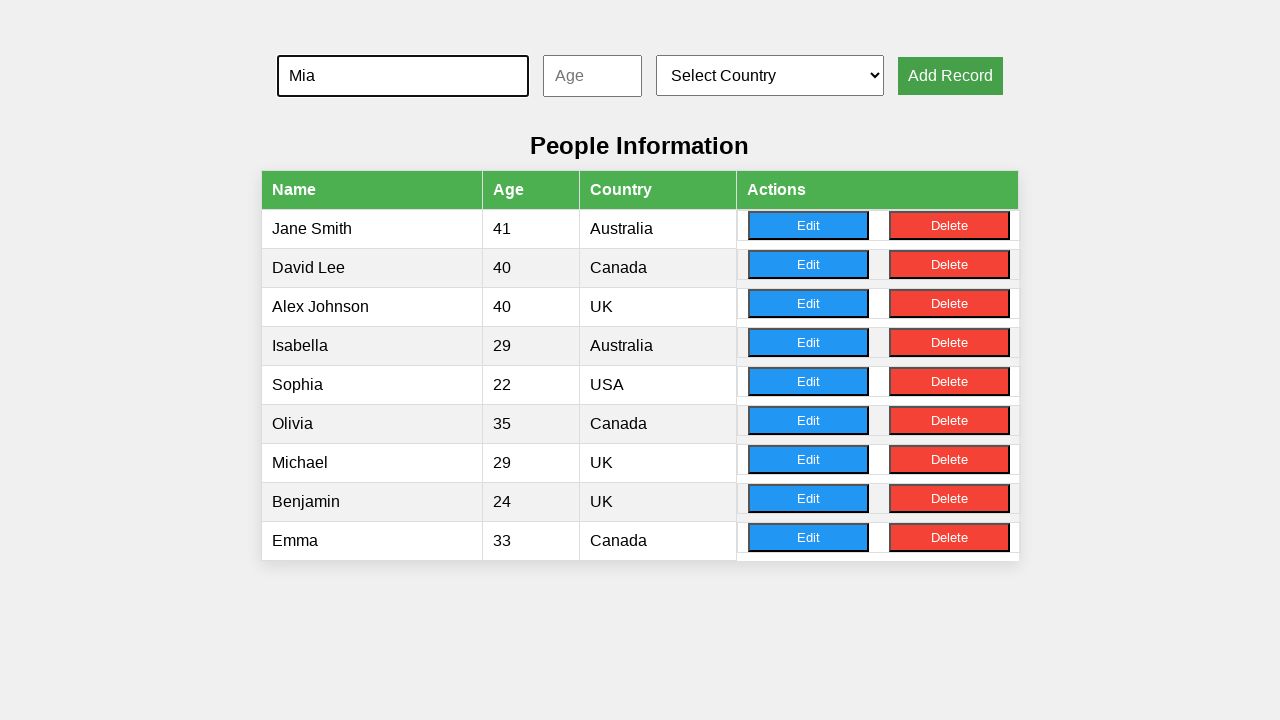

Filled age field with '26' on #ageInput
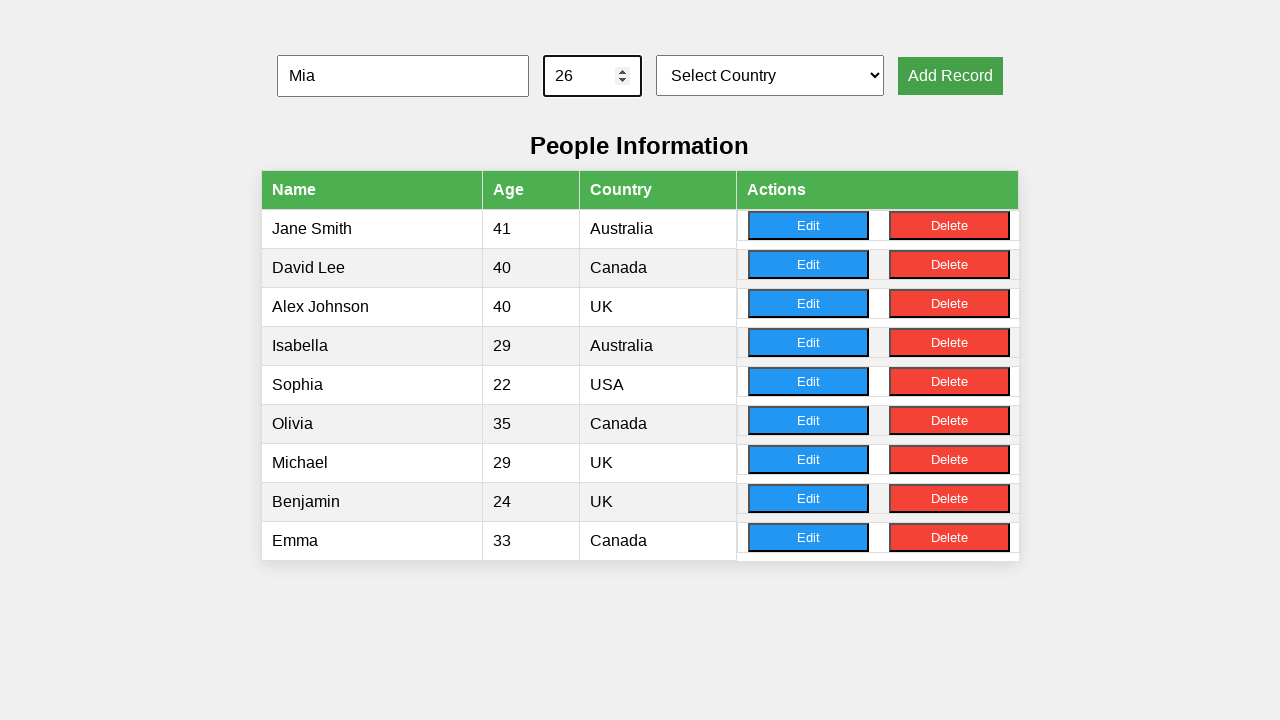

Selected country option at index 3 on #countrySelect
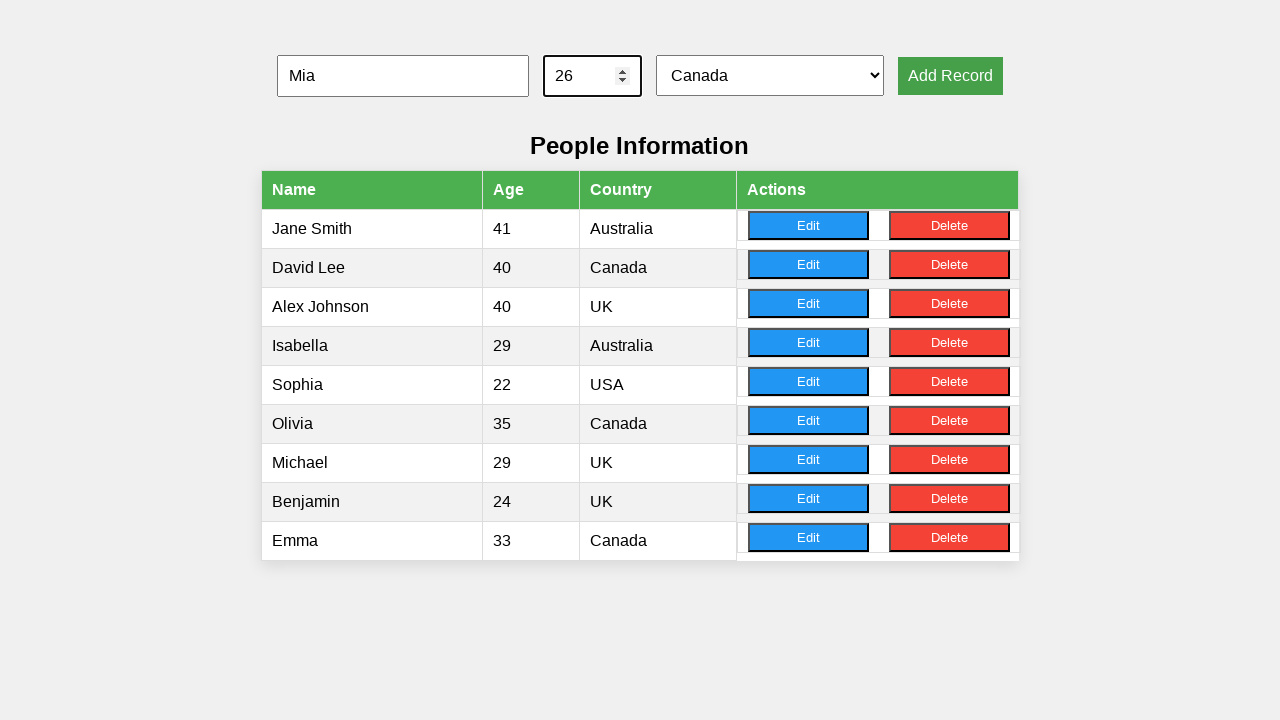

Clicked 'Add Record' button for record 7 of 10 at (950, 76) on xpath=//button[text()='Add Record']
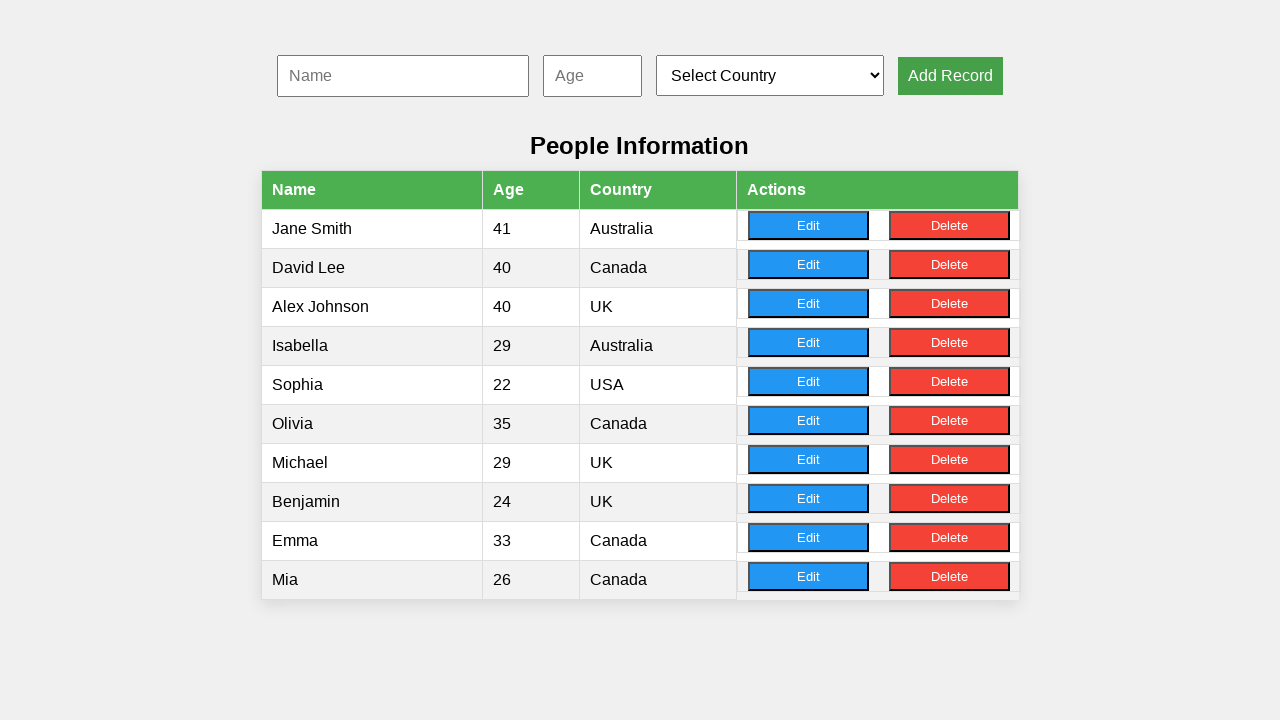

Filled name field with 'Sophia' on #nameInput
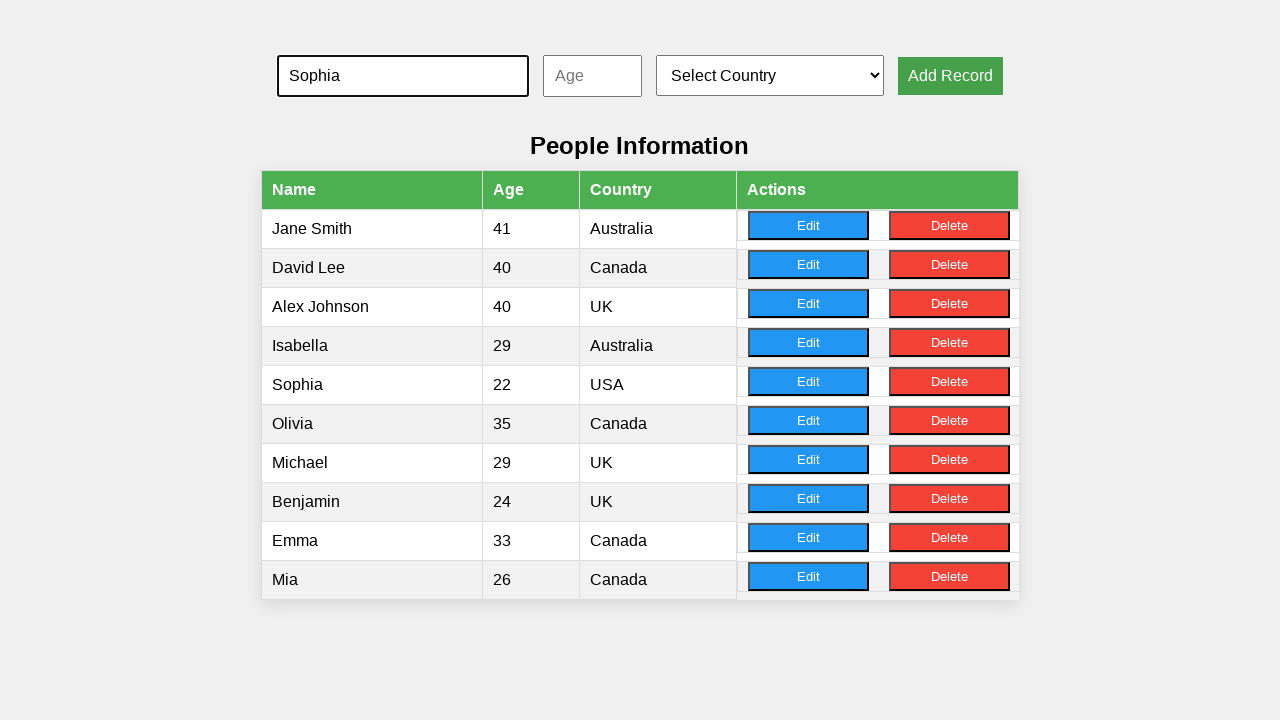

Filled age field with '19' on #ageInput
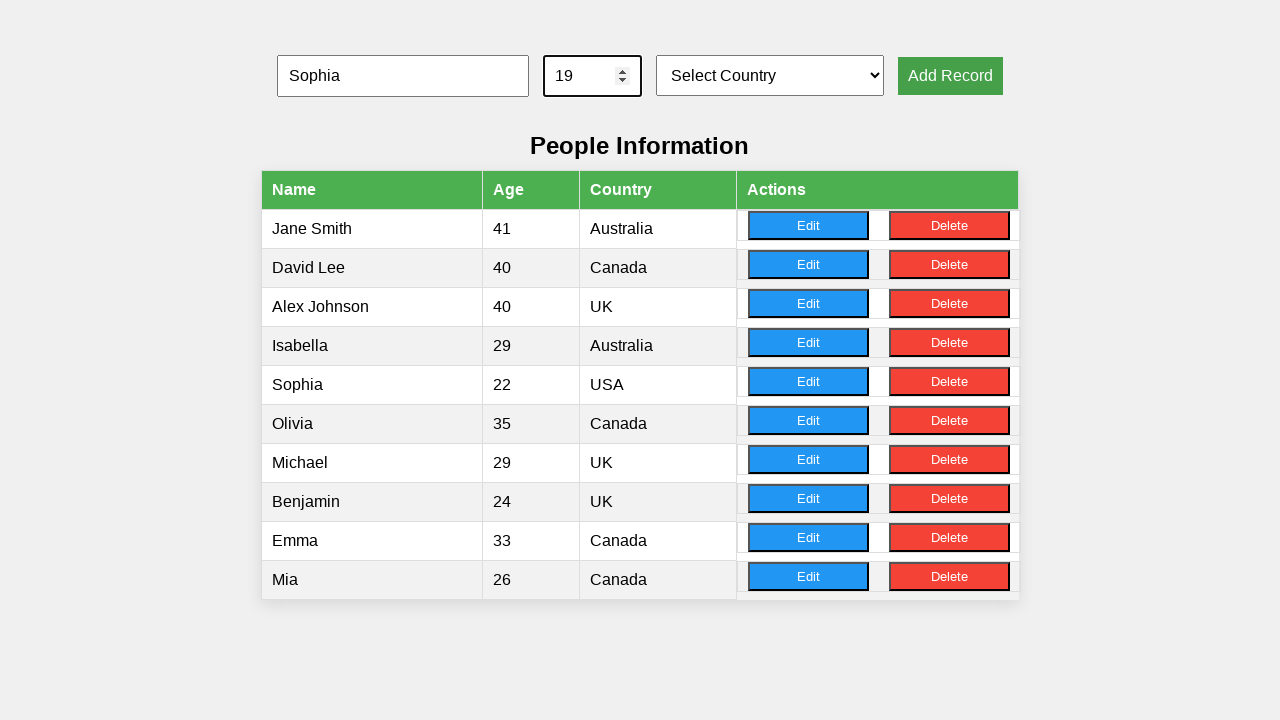

Selected country option at index 1 on #countrySelect
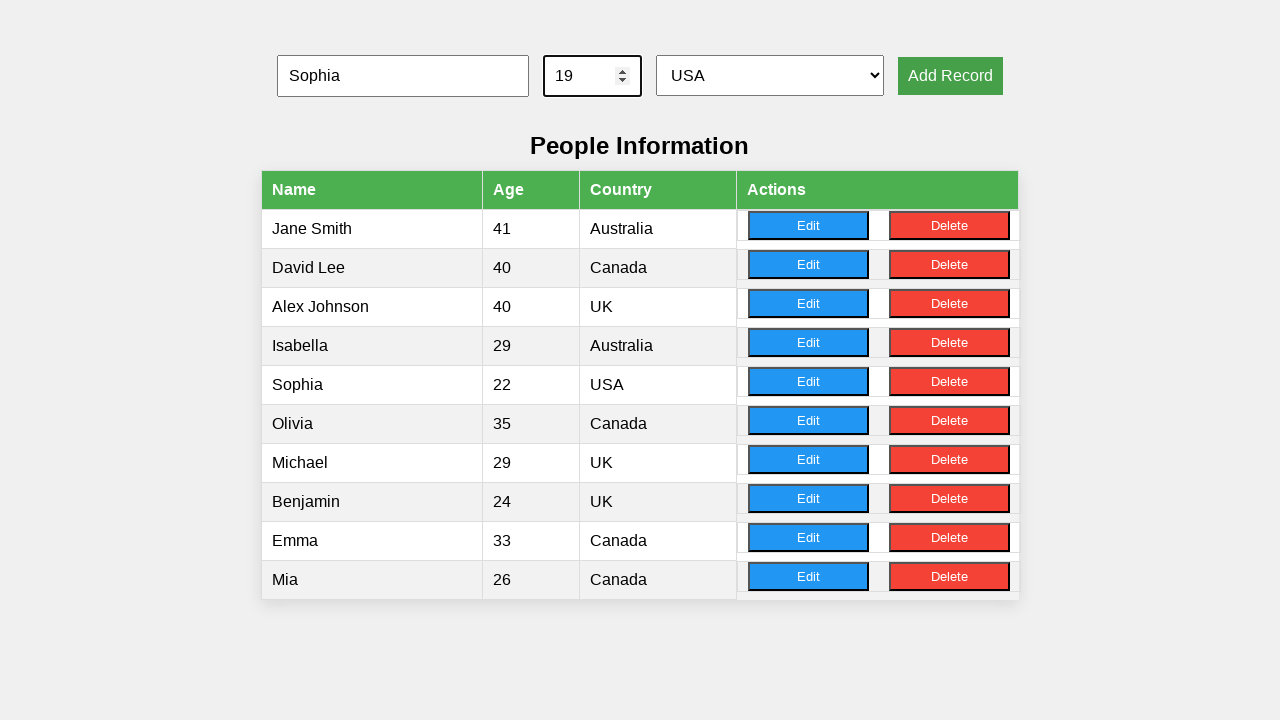

Clicked 'Add Record' button for record 8 of 10 at (950, 76) on xpath=//button[text()='Add Record']
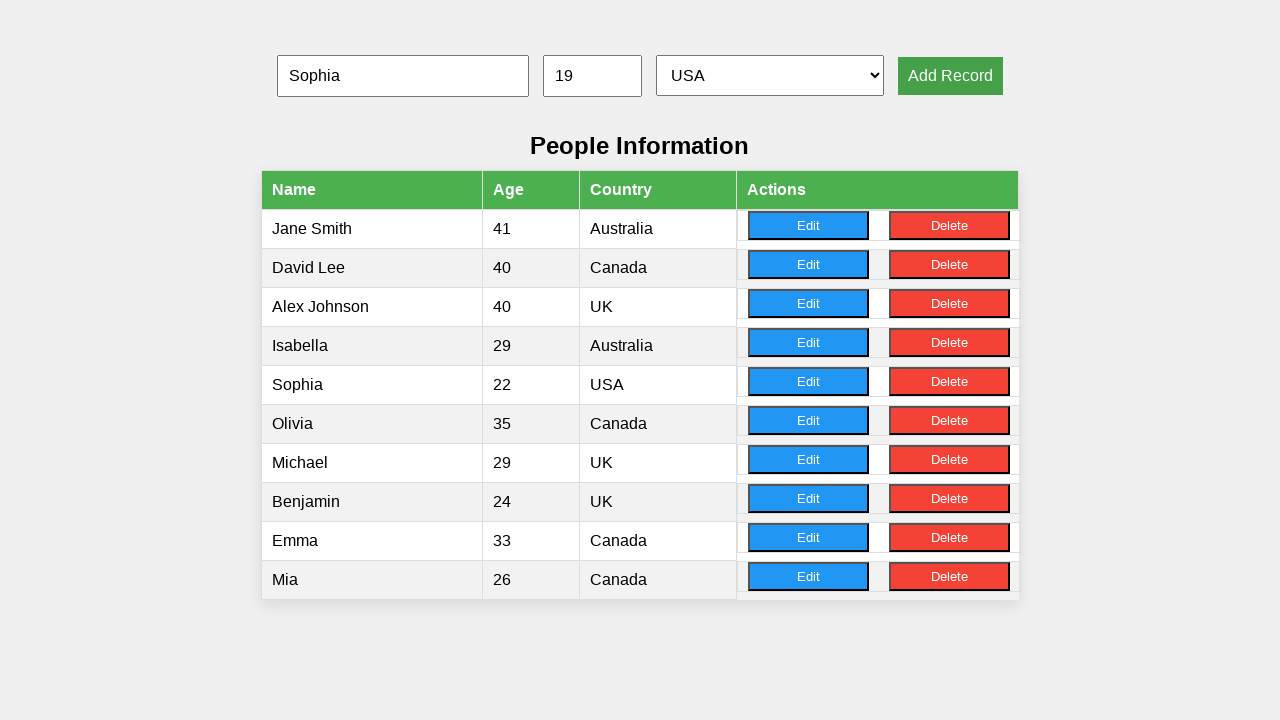

Filled name field with 'Emma' on #nameInput
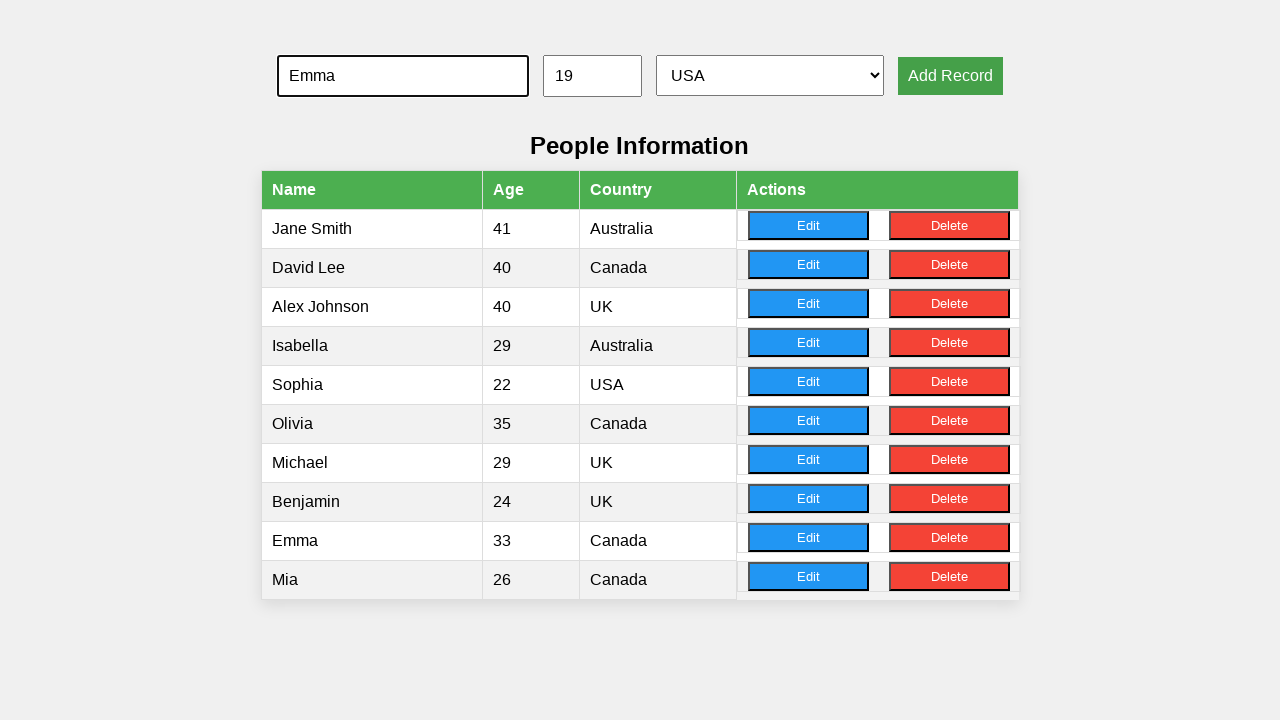

Filled age field with '31' on #ageInput
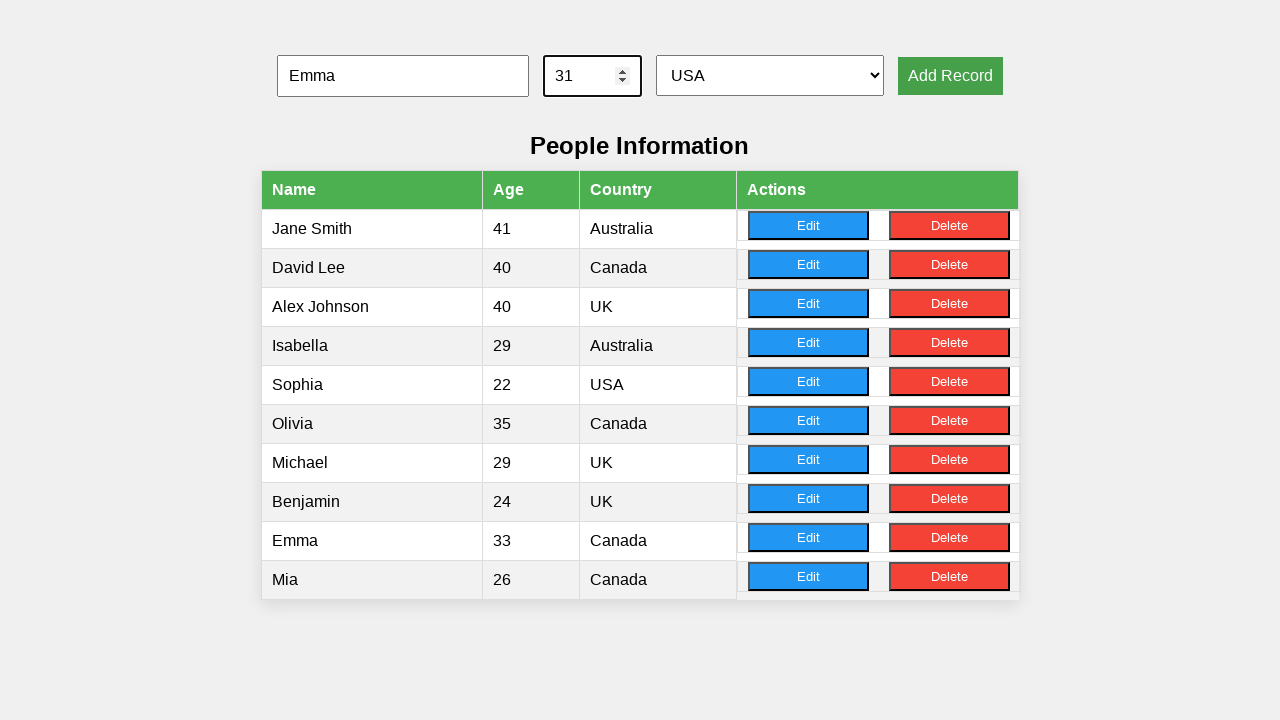

Selected country option at index 2 on #countrySelect
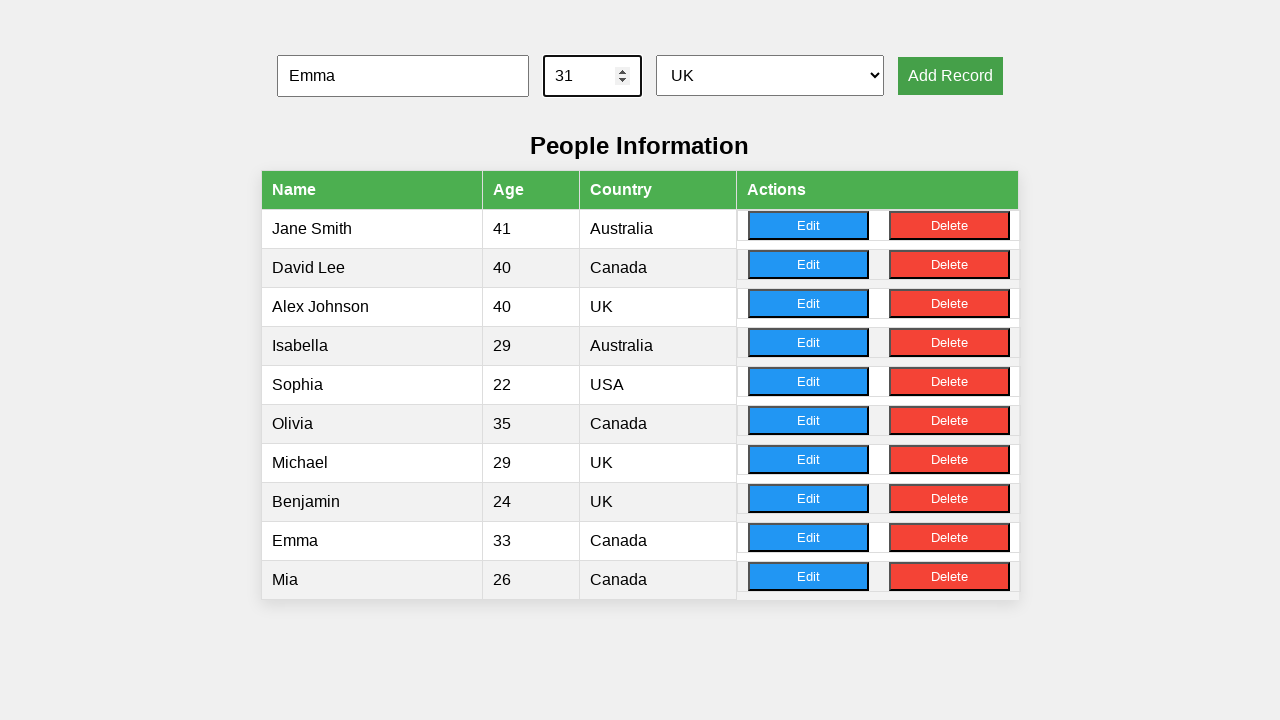

Clicked 'Add Record' button for record 9 of 10 at (950, 76) on xpath=//button[text()='Add Record']
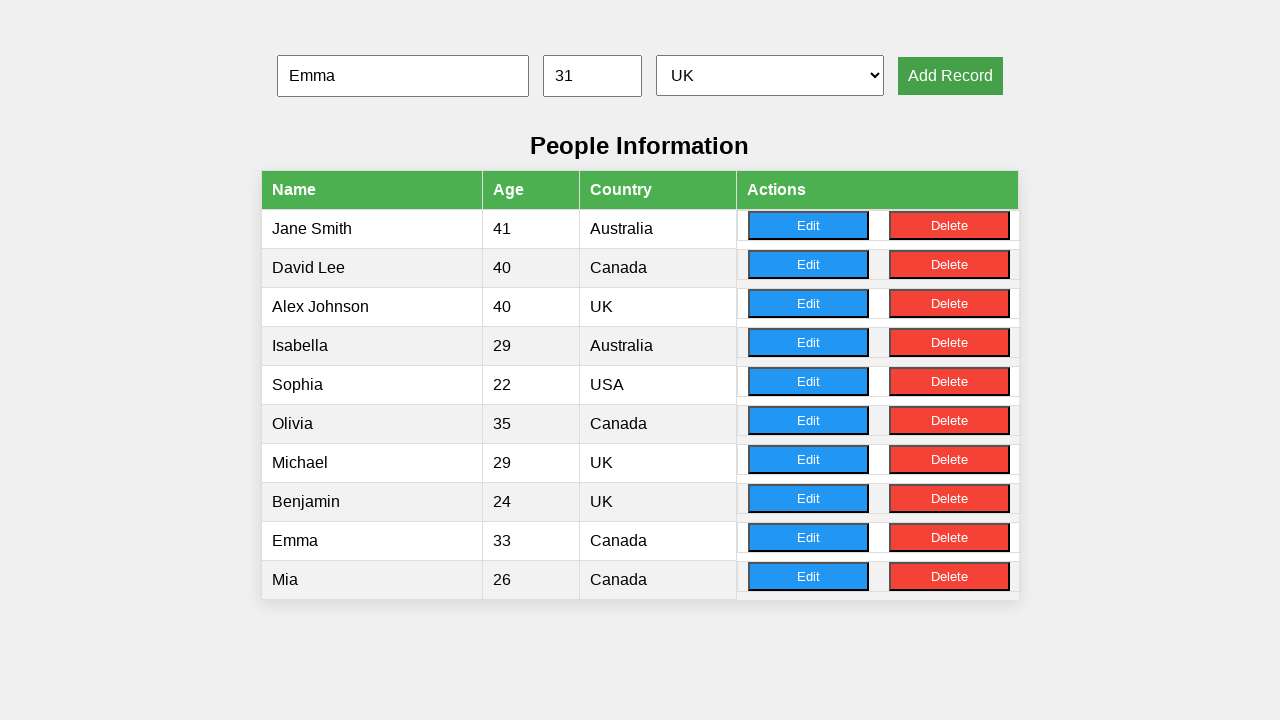

Filled name field with 'Emma' on #nameInput
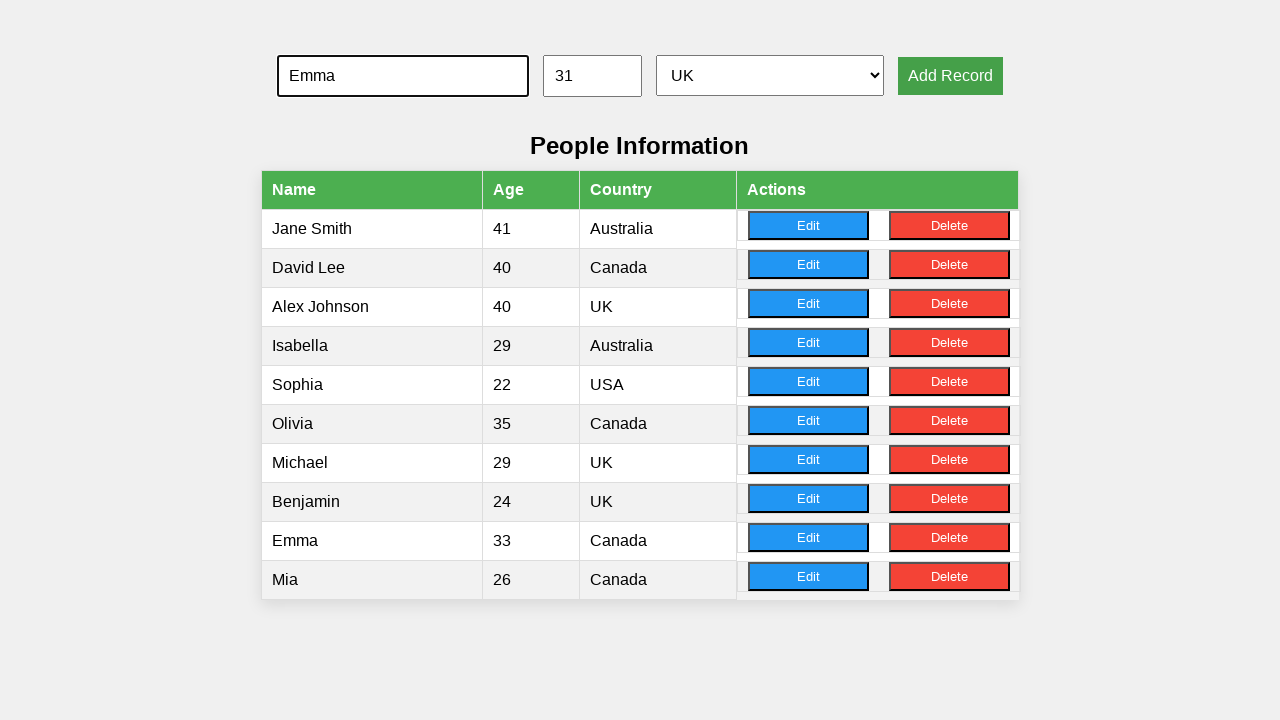

Filled age field with '35' on #ageInput
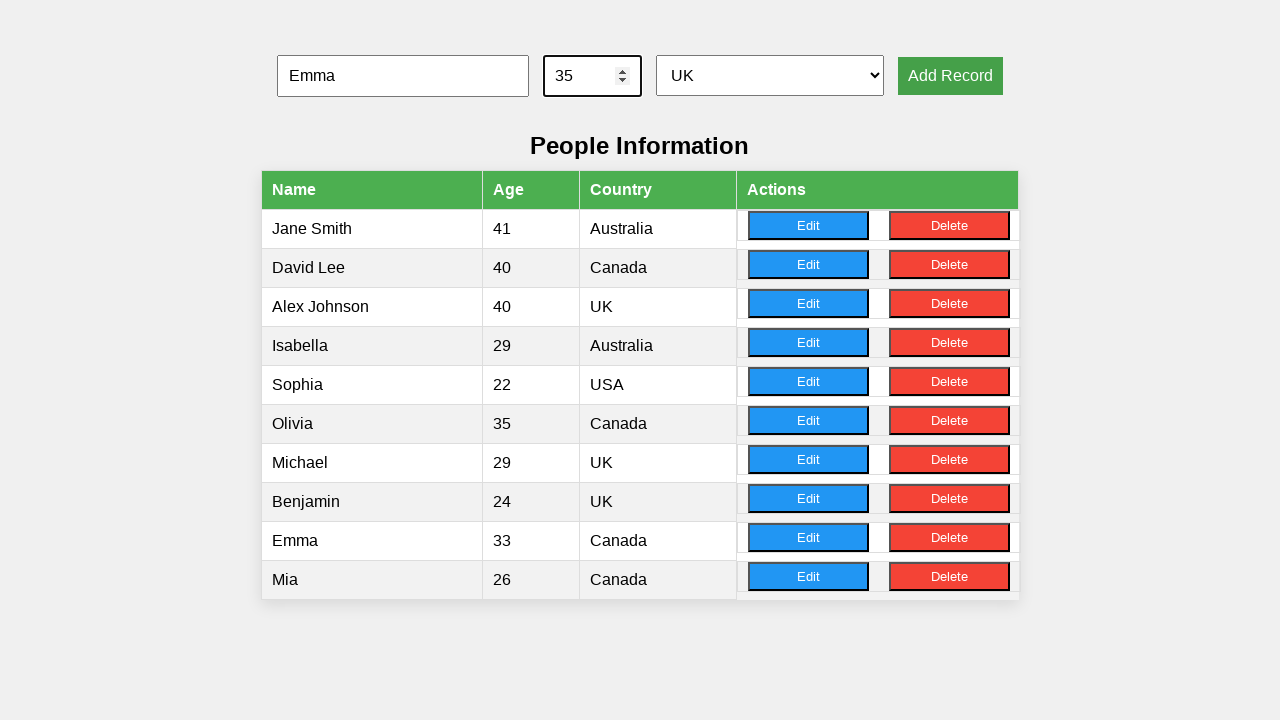

Selected country option at index 2 on #countrySelect
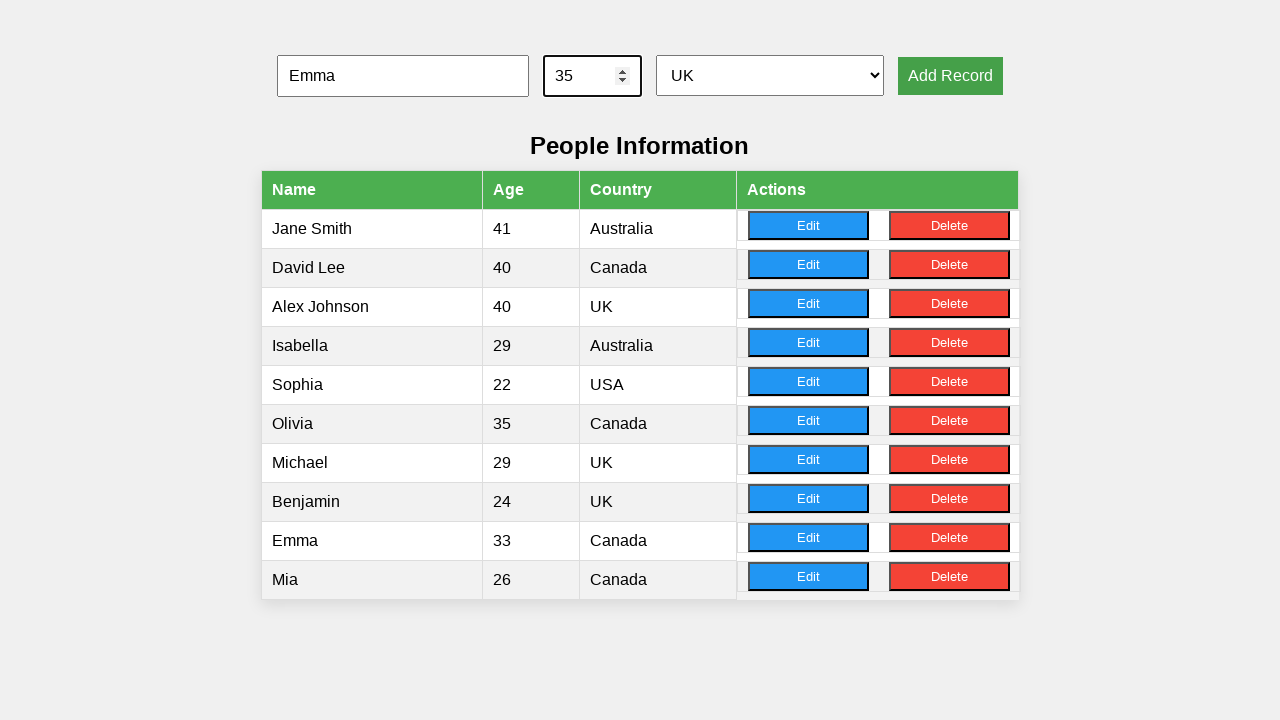

Clicked 'Add Record' button for record 10 of 10 at (950, 76) on xpath=//button[text()='Add Record']
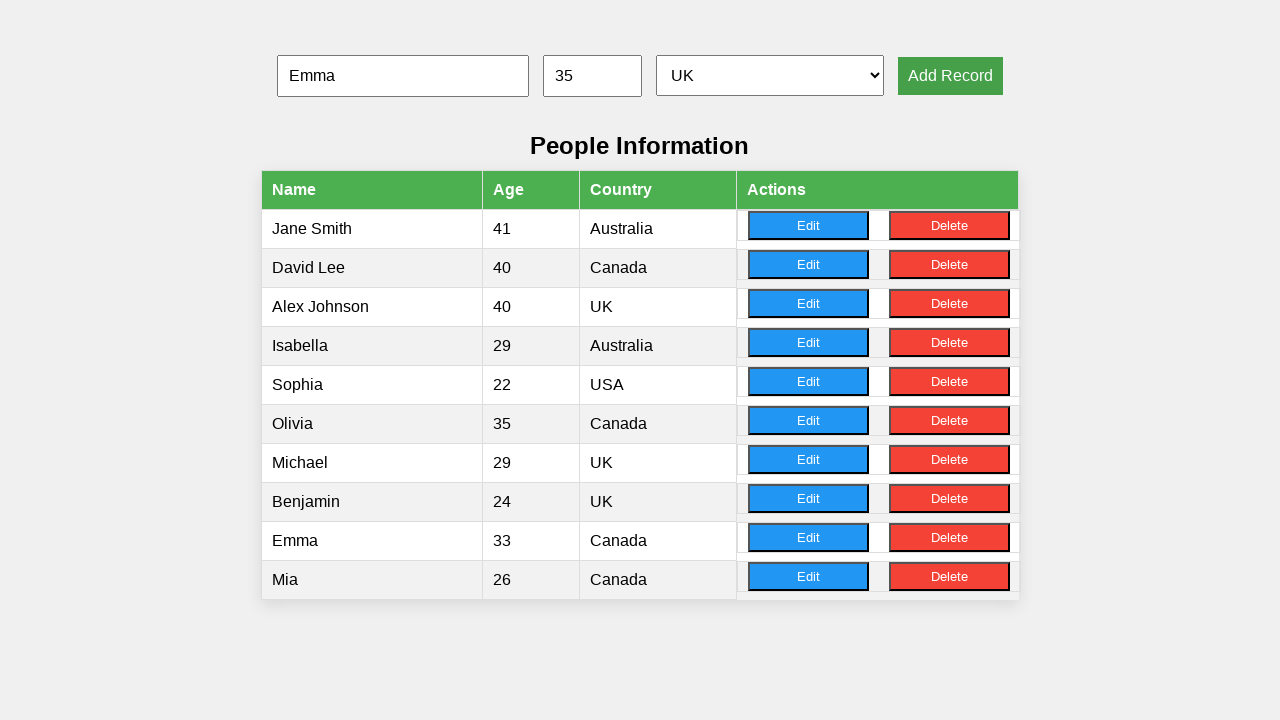

Verified table rows loaded after adding all 10 records
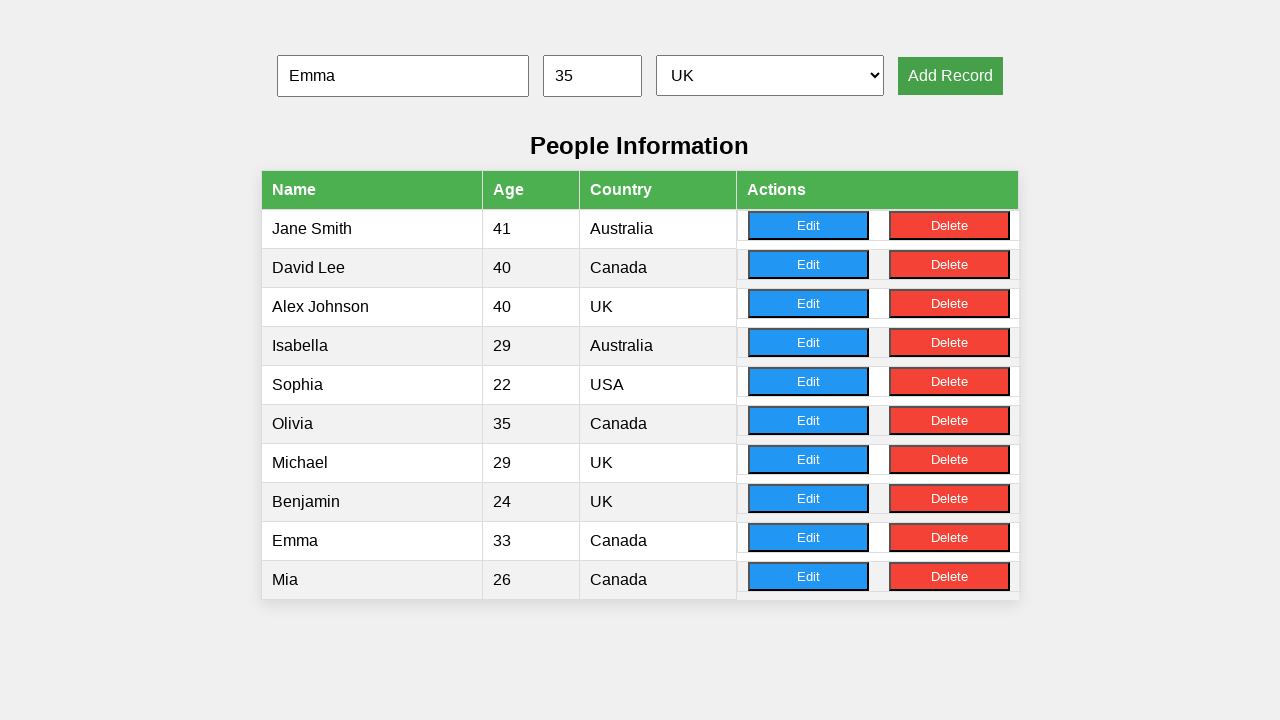

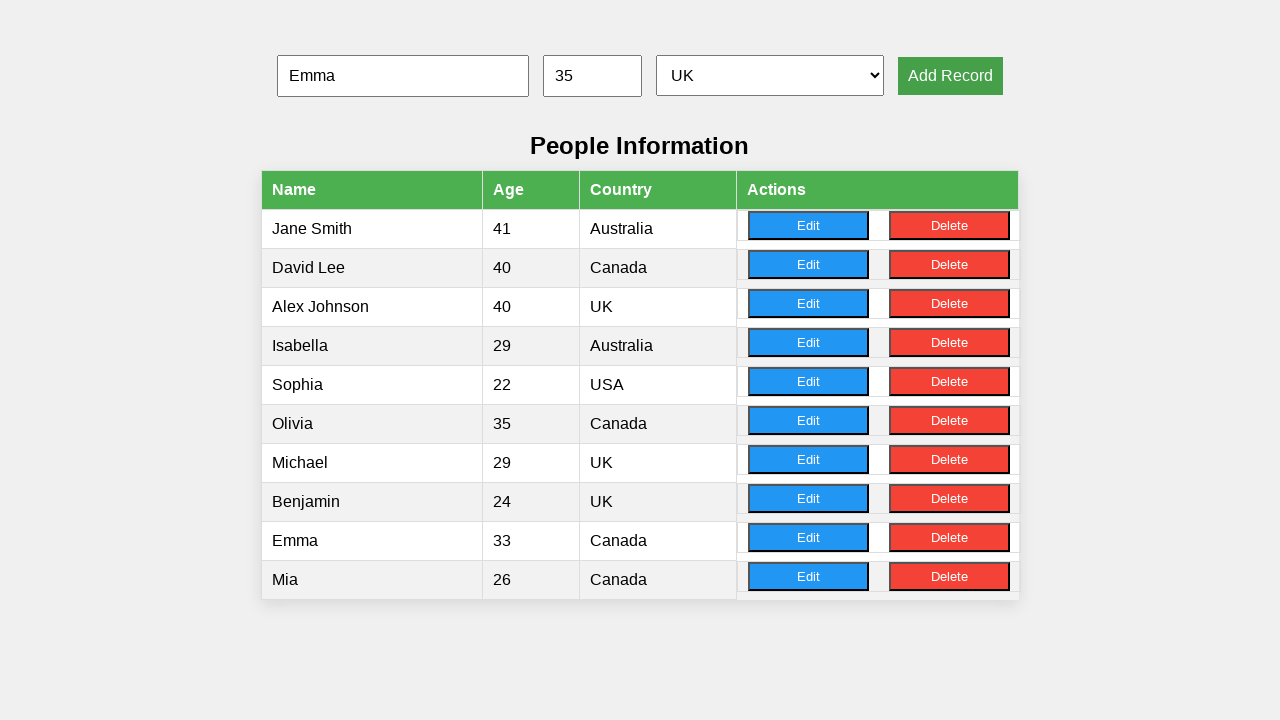